Tests the property listing page by clicking the "show more" button multiple times to load additional property listings, and verifies that property blocks are displayed on the page.

Starting URL: https://www.fivestars-thailand.com/en/sale/phuket

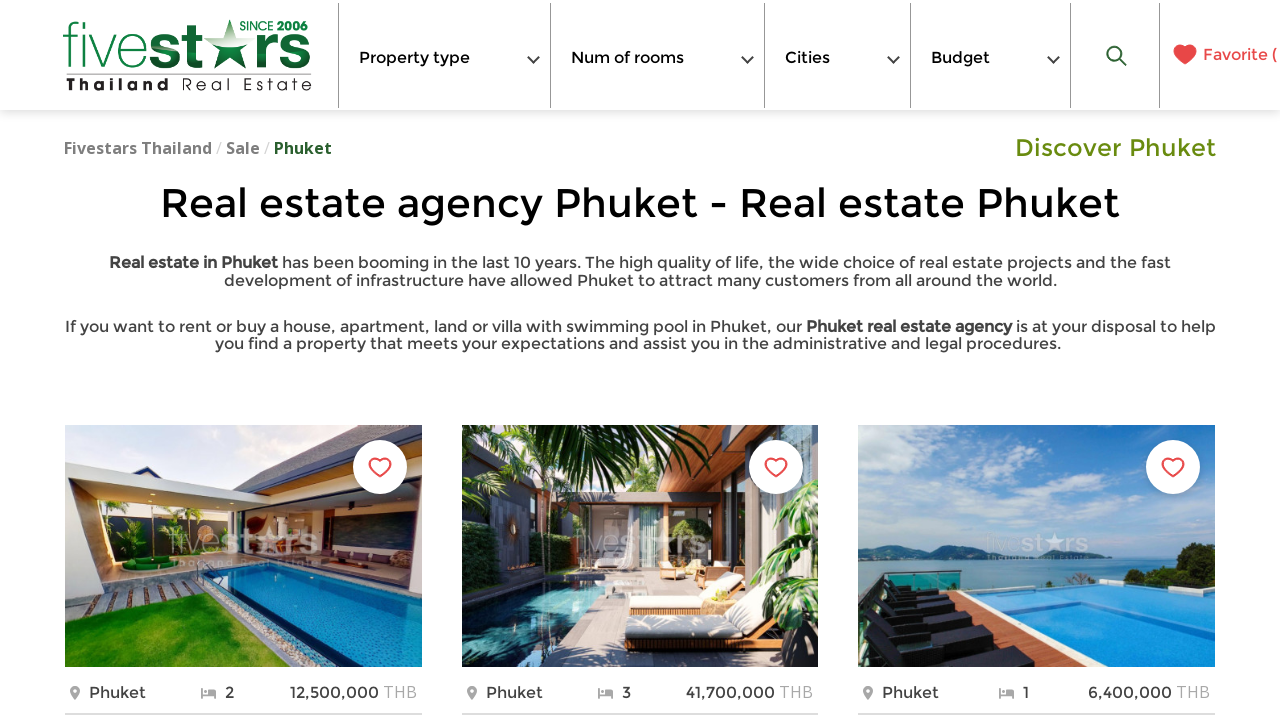

Set viewport size to 1920x1080
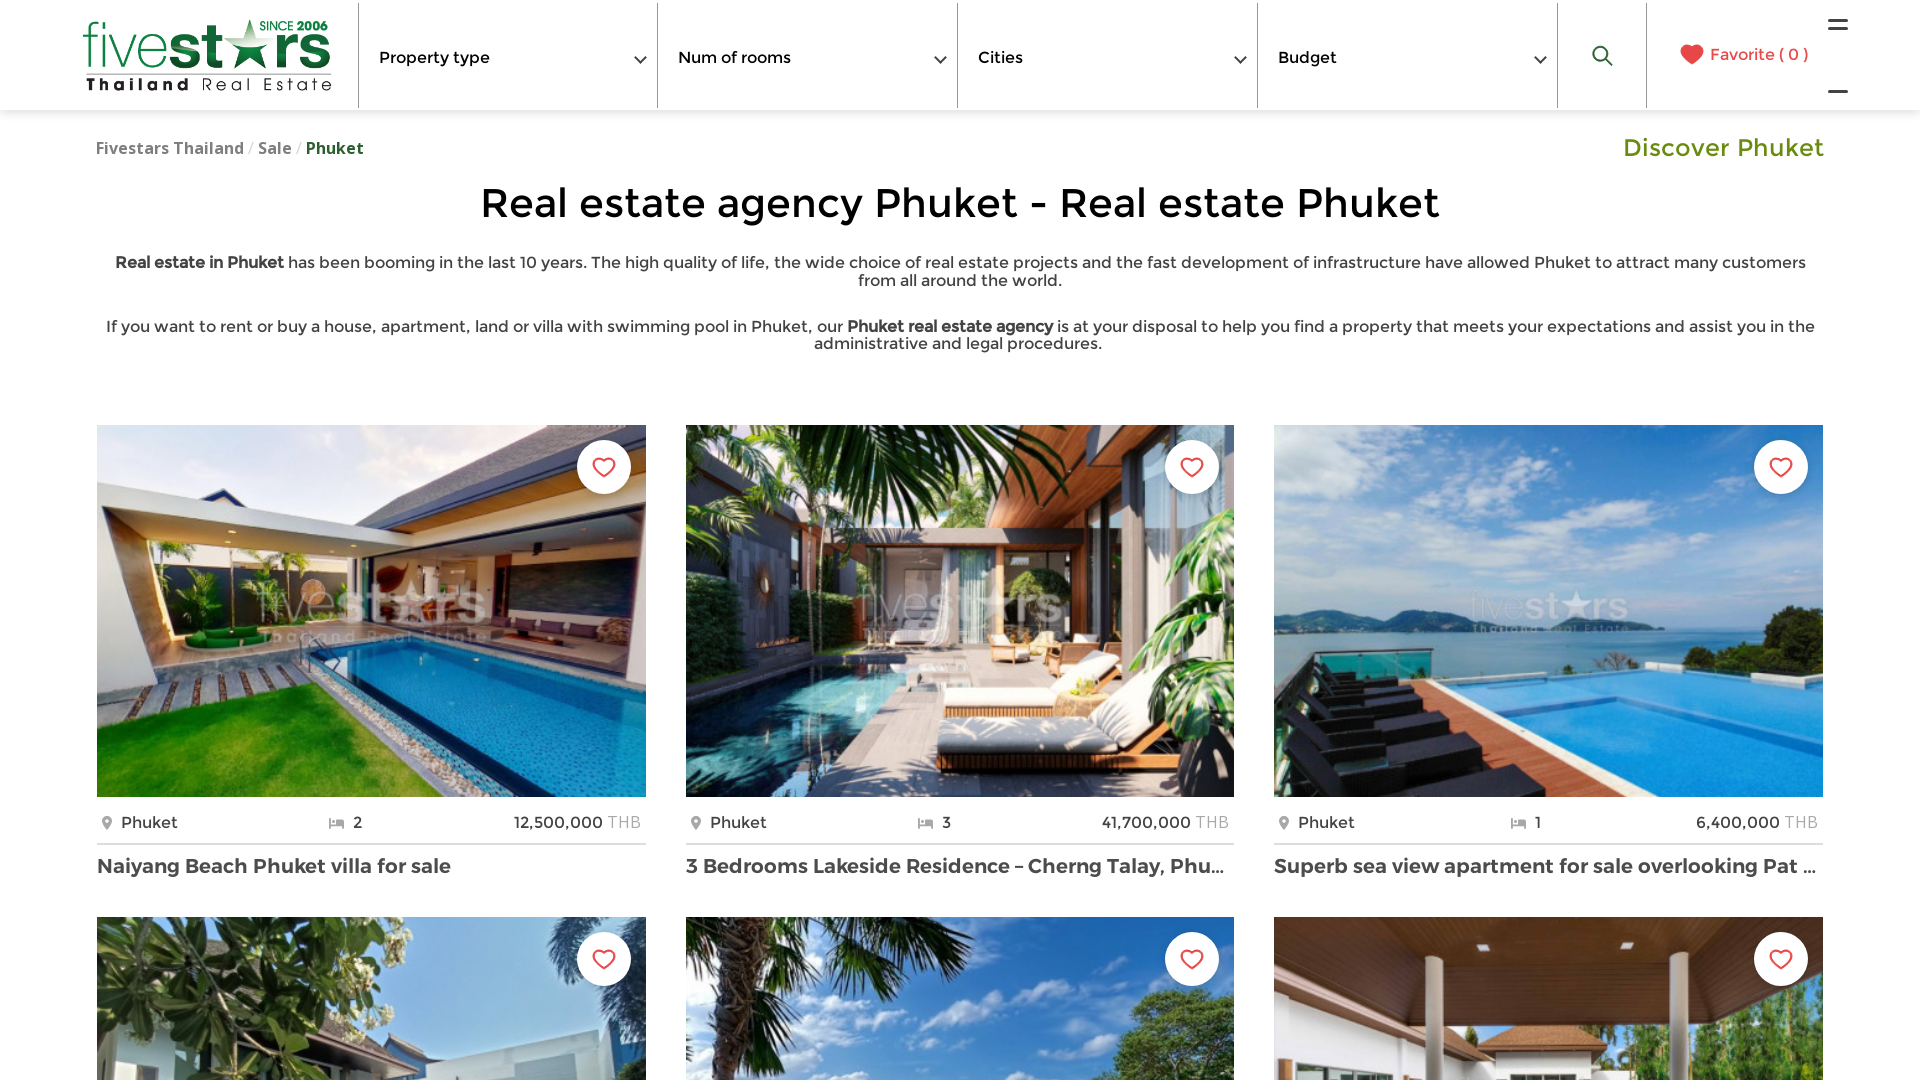

Initial property listings loaded
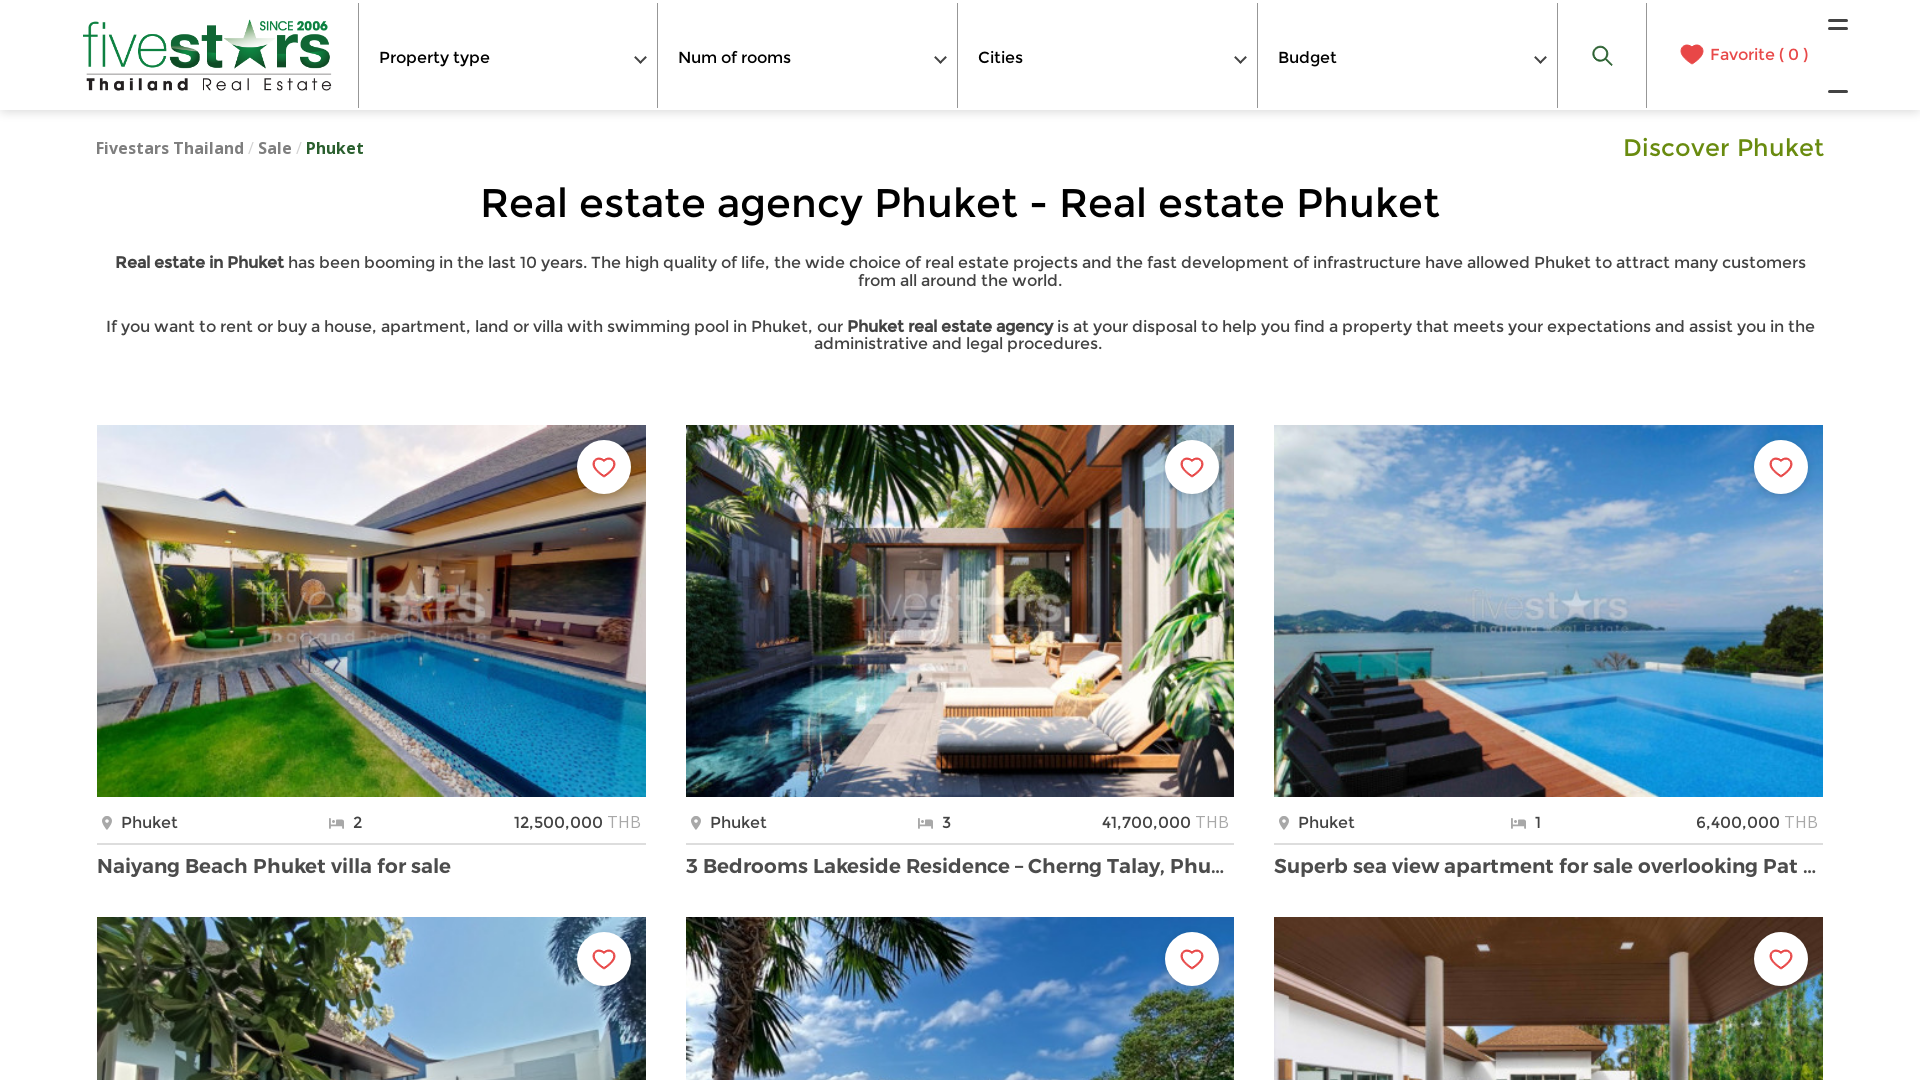

Clicked 'show more' button (iteration 1) at (960, 540) on #show-more
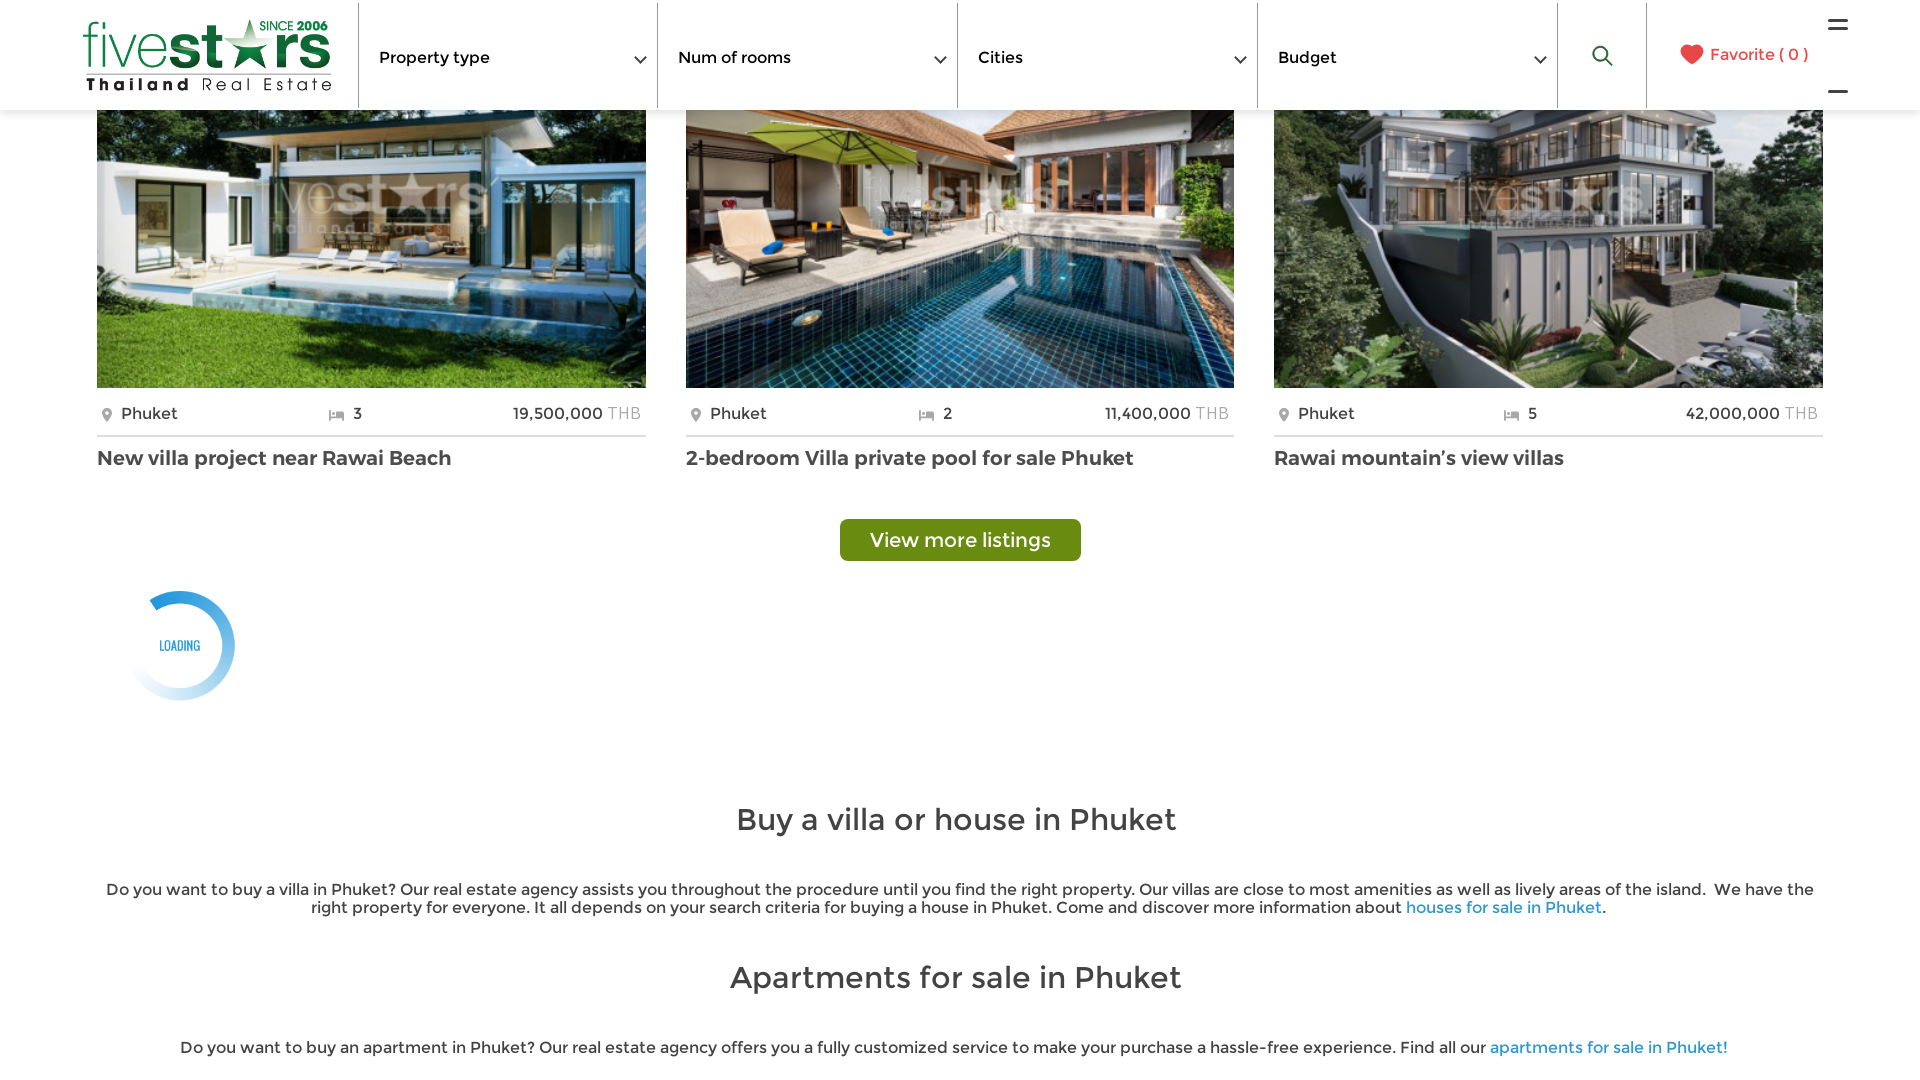

Waited 4 seconds for new listings to load
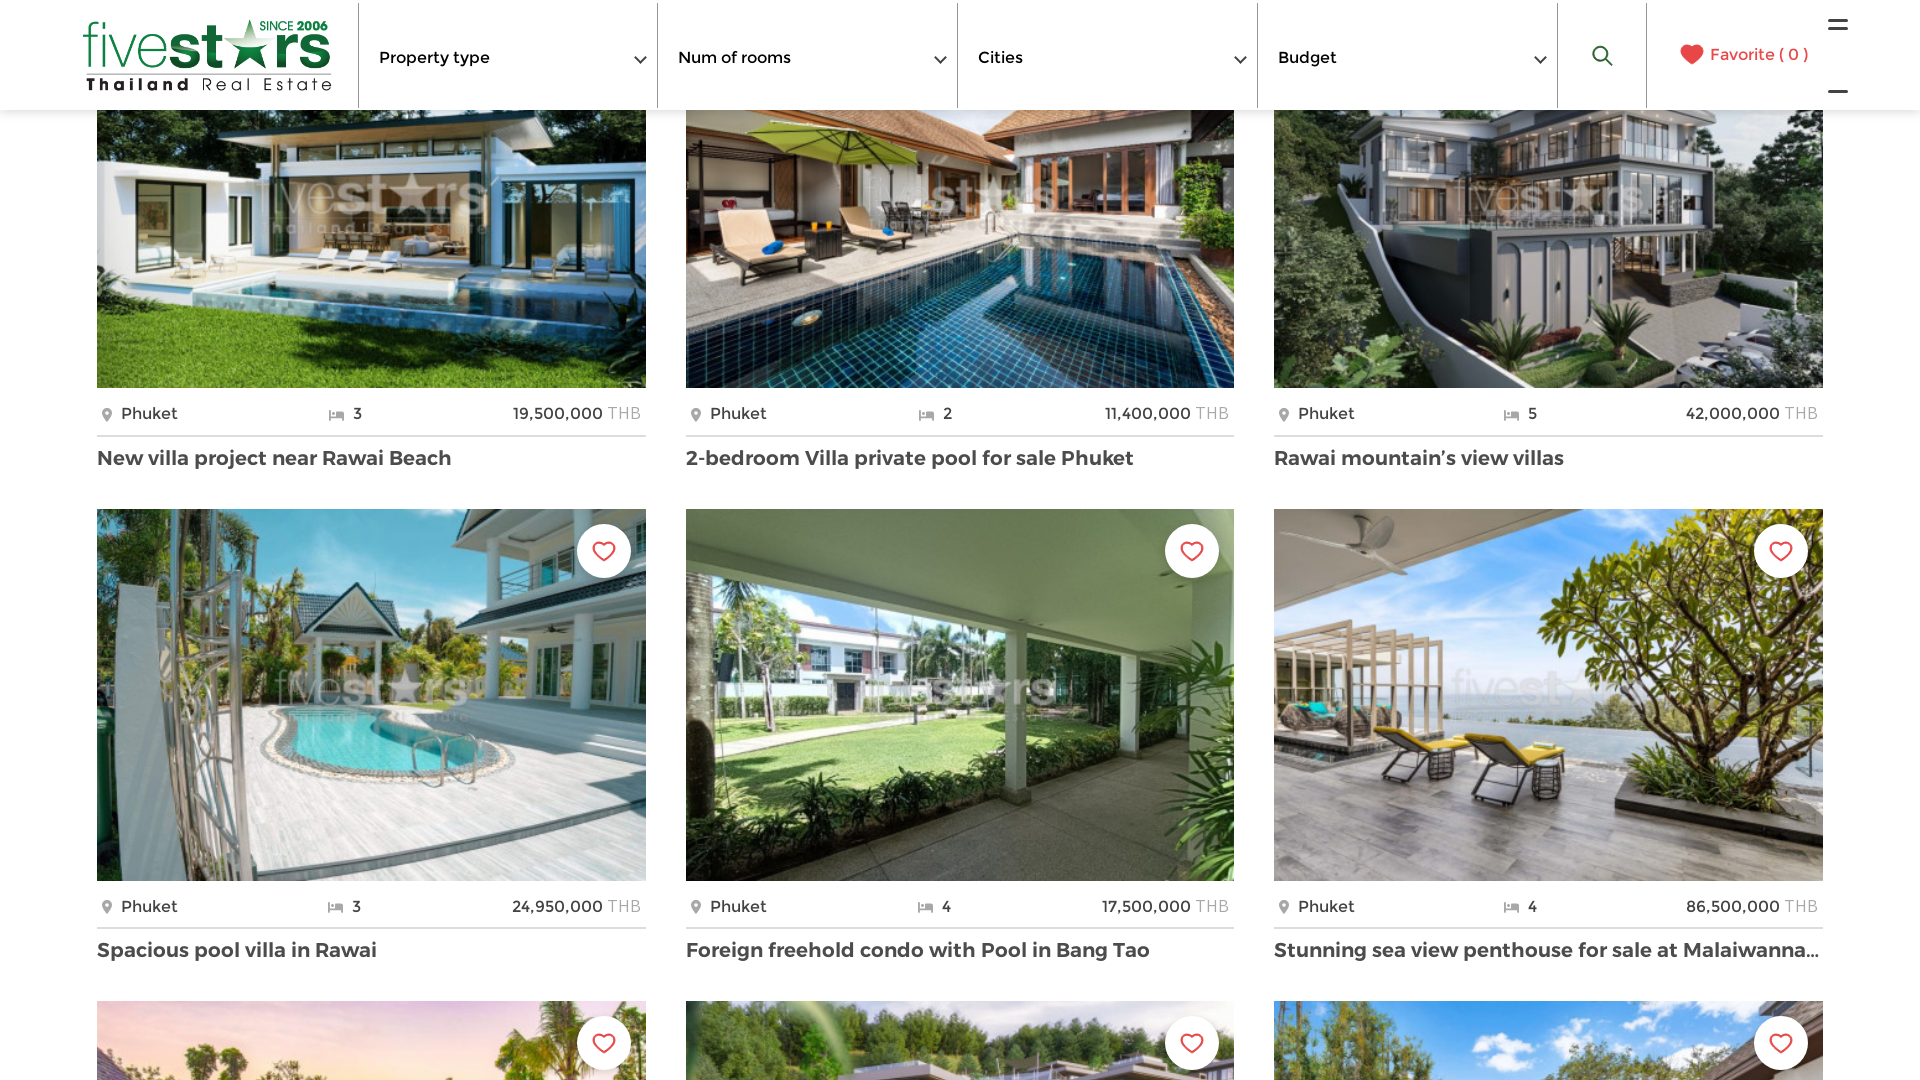

Clicked 'show more' button (iteration 2) at (960, 540) on #show-more
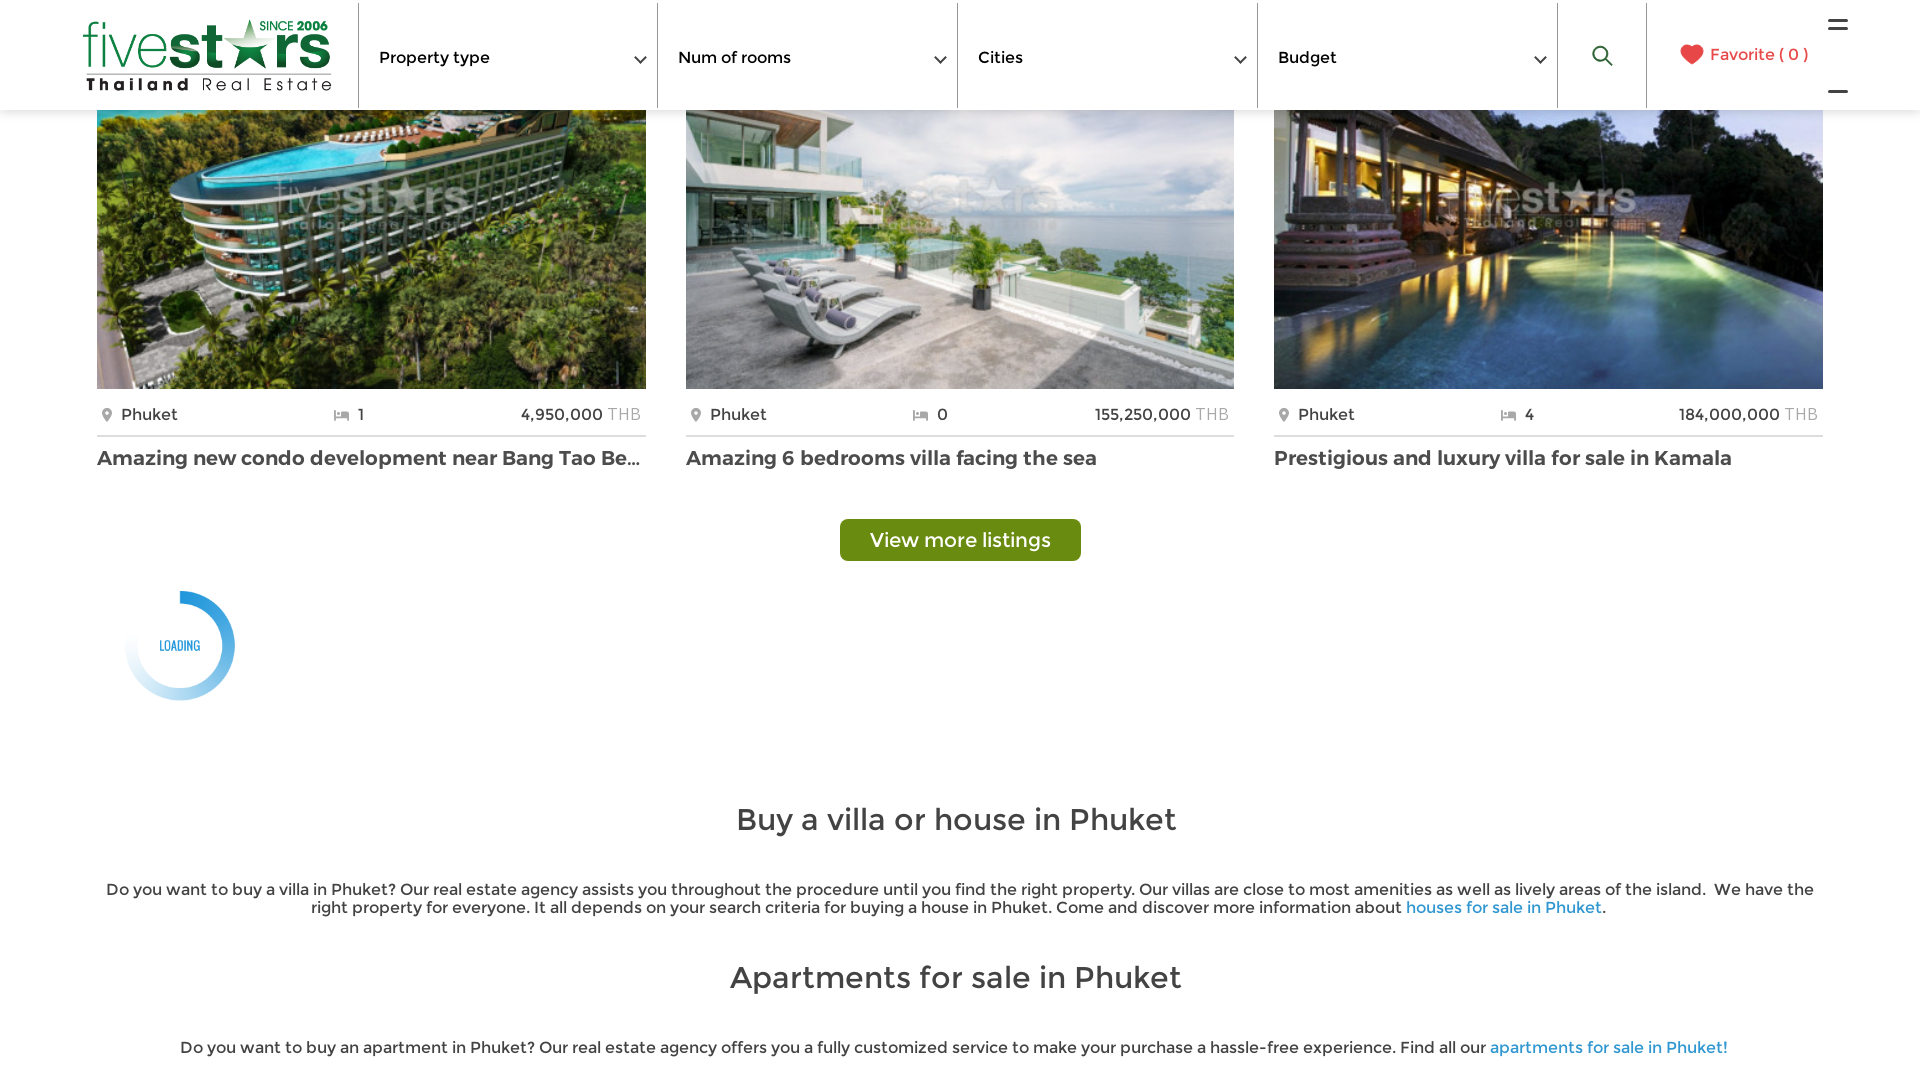

Waited 4 seconds for new listings to load
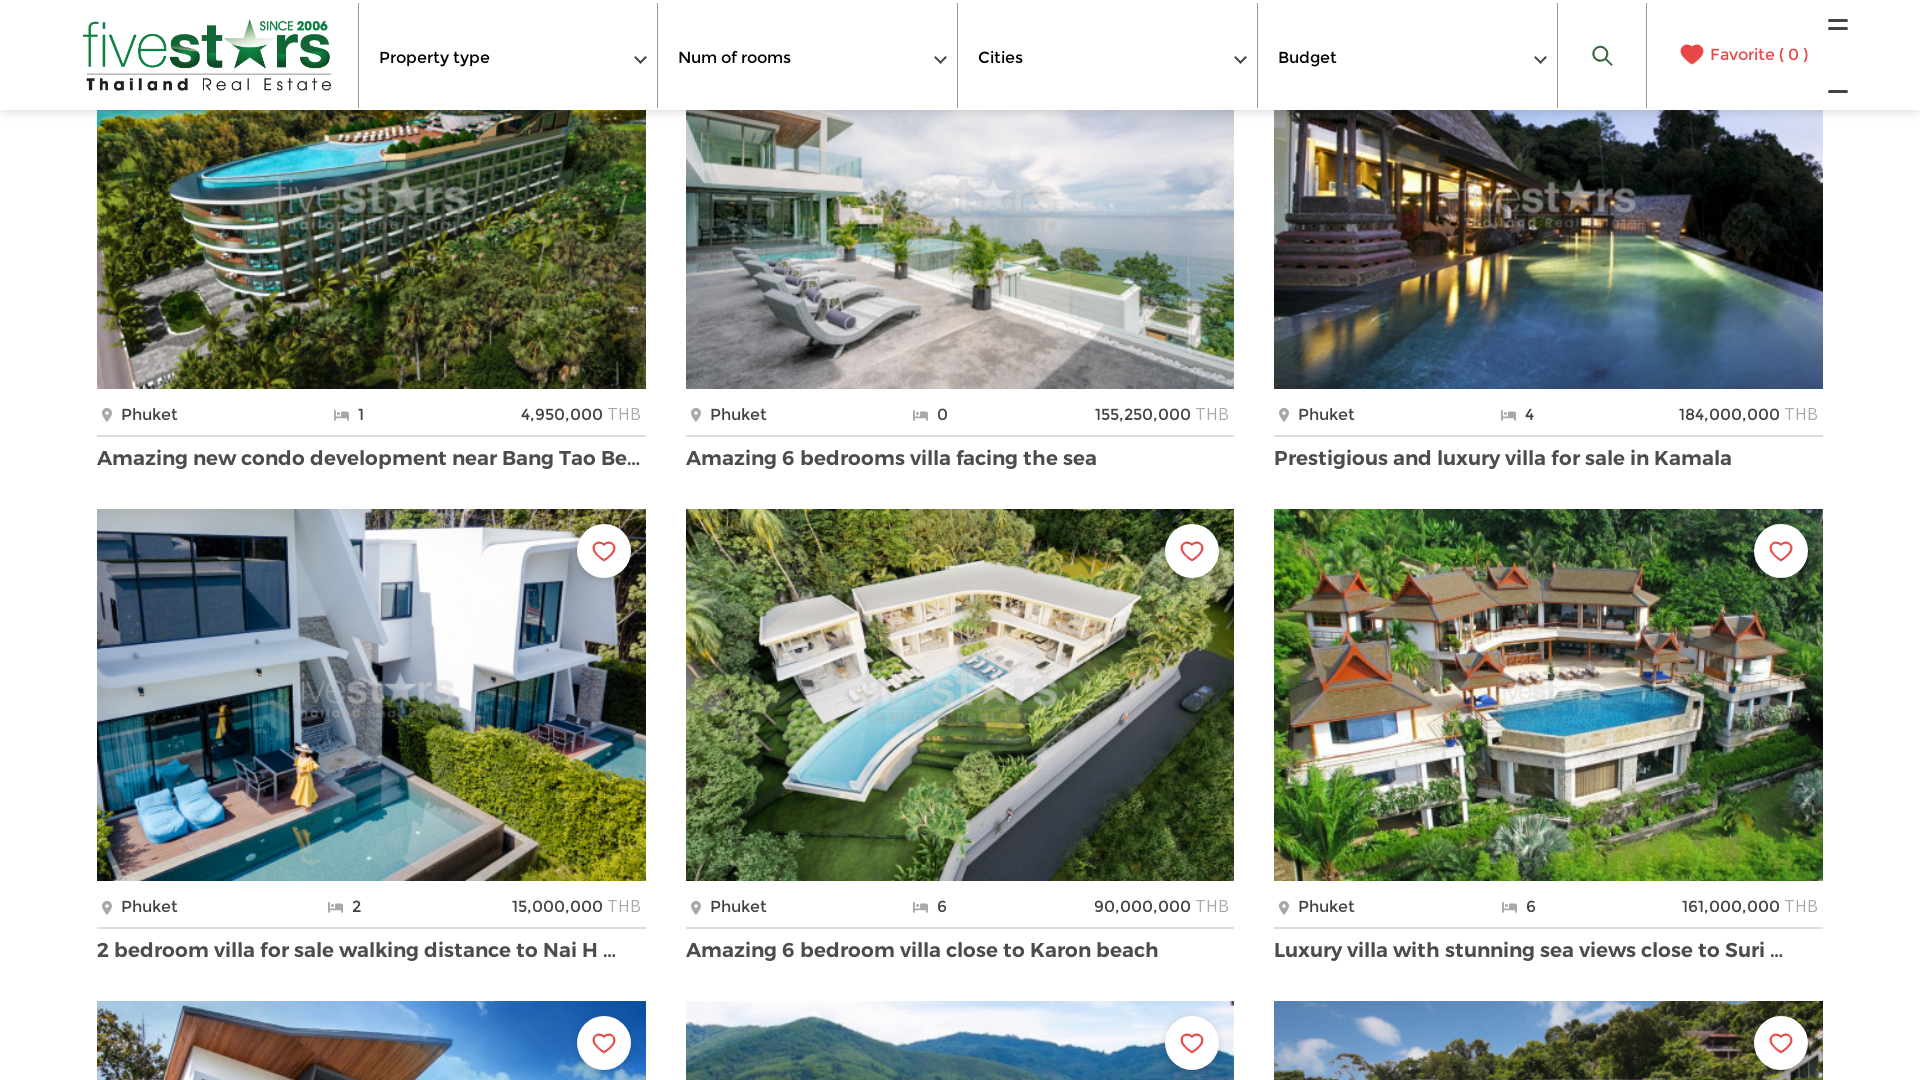

Clicked 'show more' button (iteration 3) at (960, 540) on #show-more
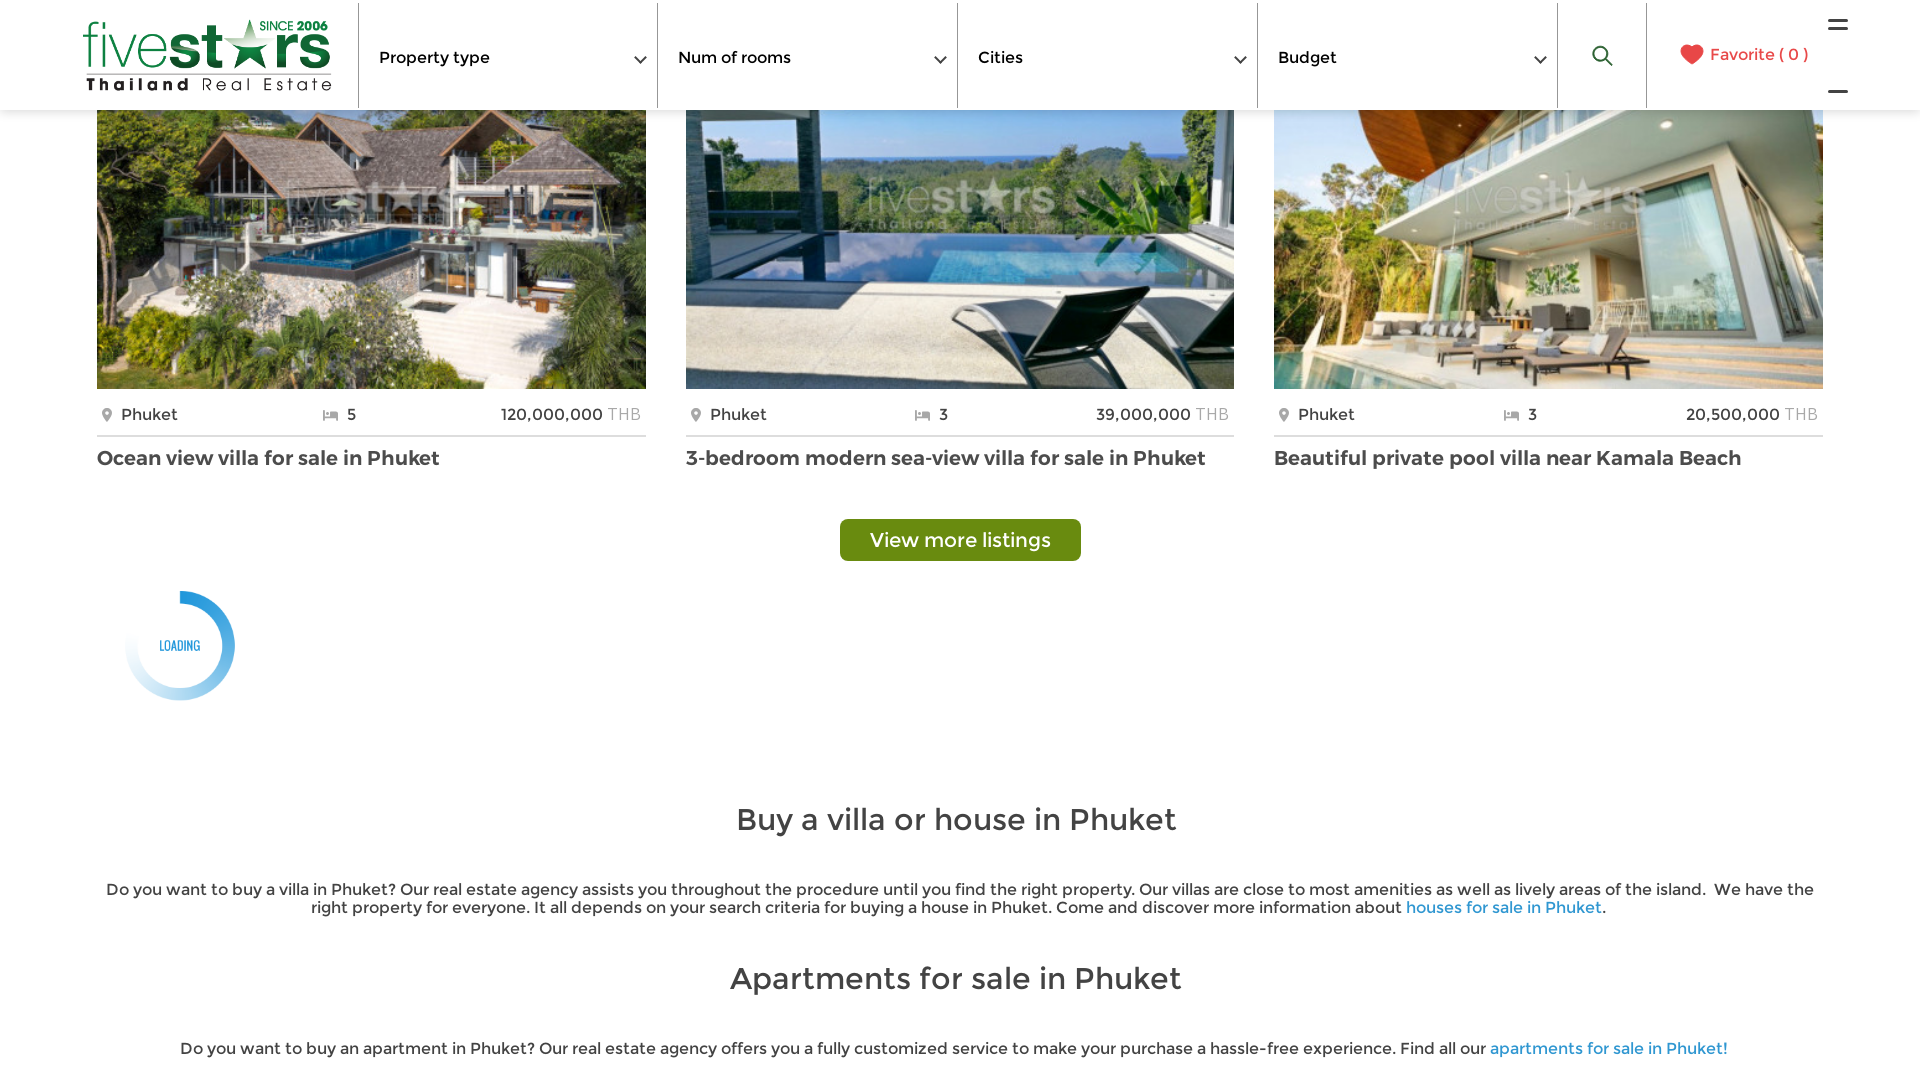

Waited 4 seconds for new listings to load
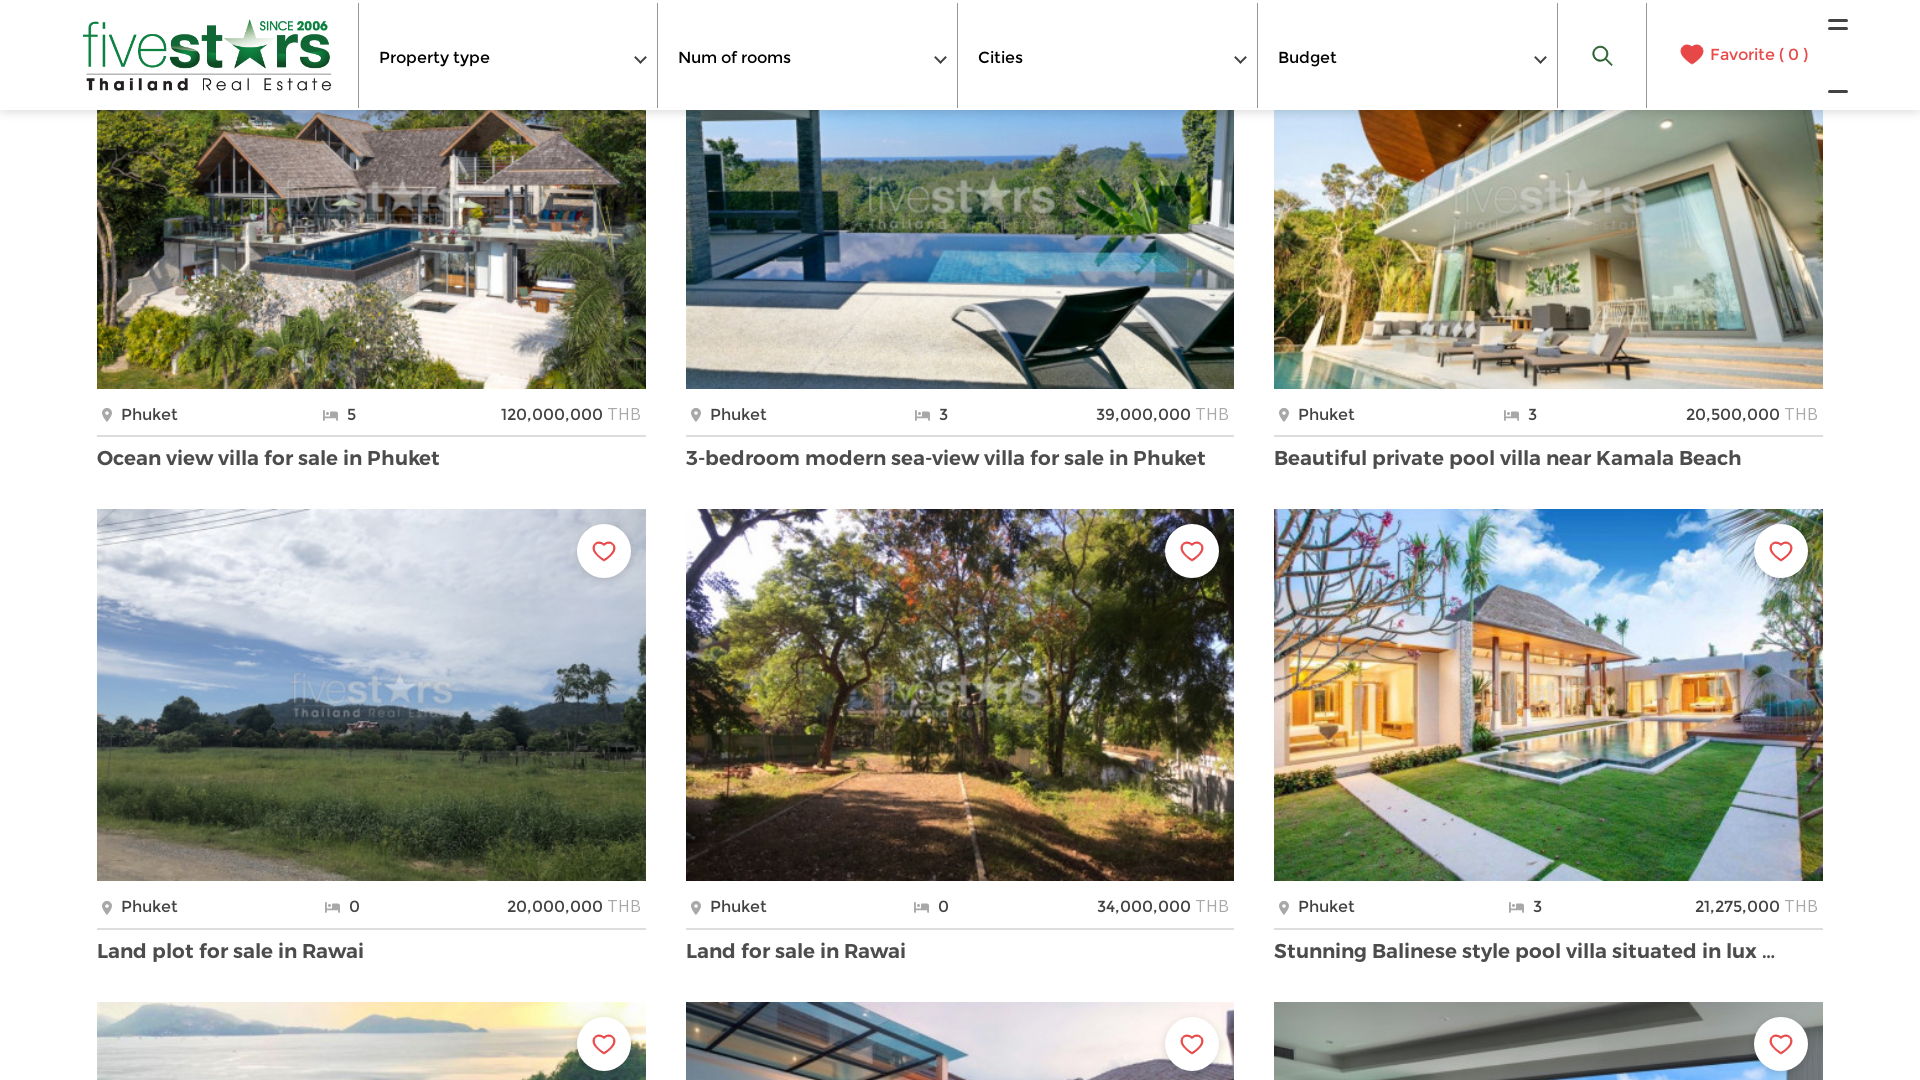

Clicked 'show more' button (iteration 4) at (960, 540) on #show-more
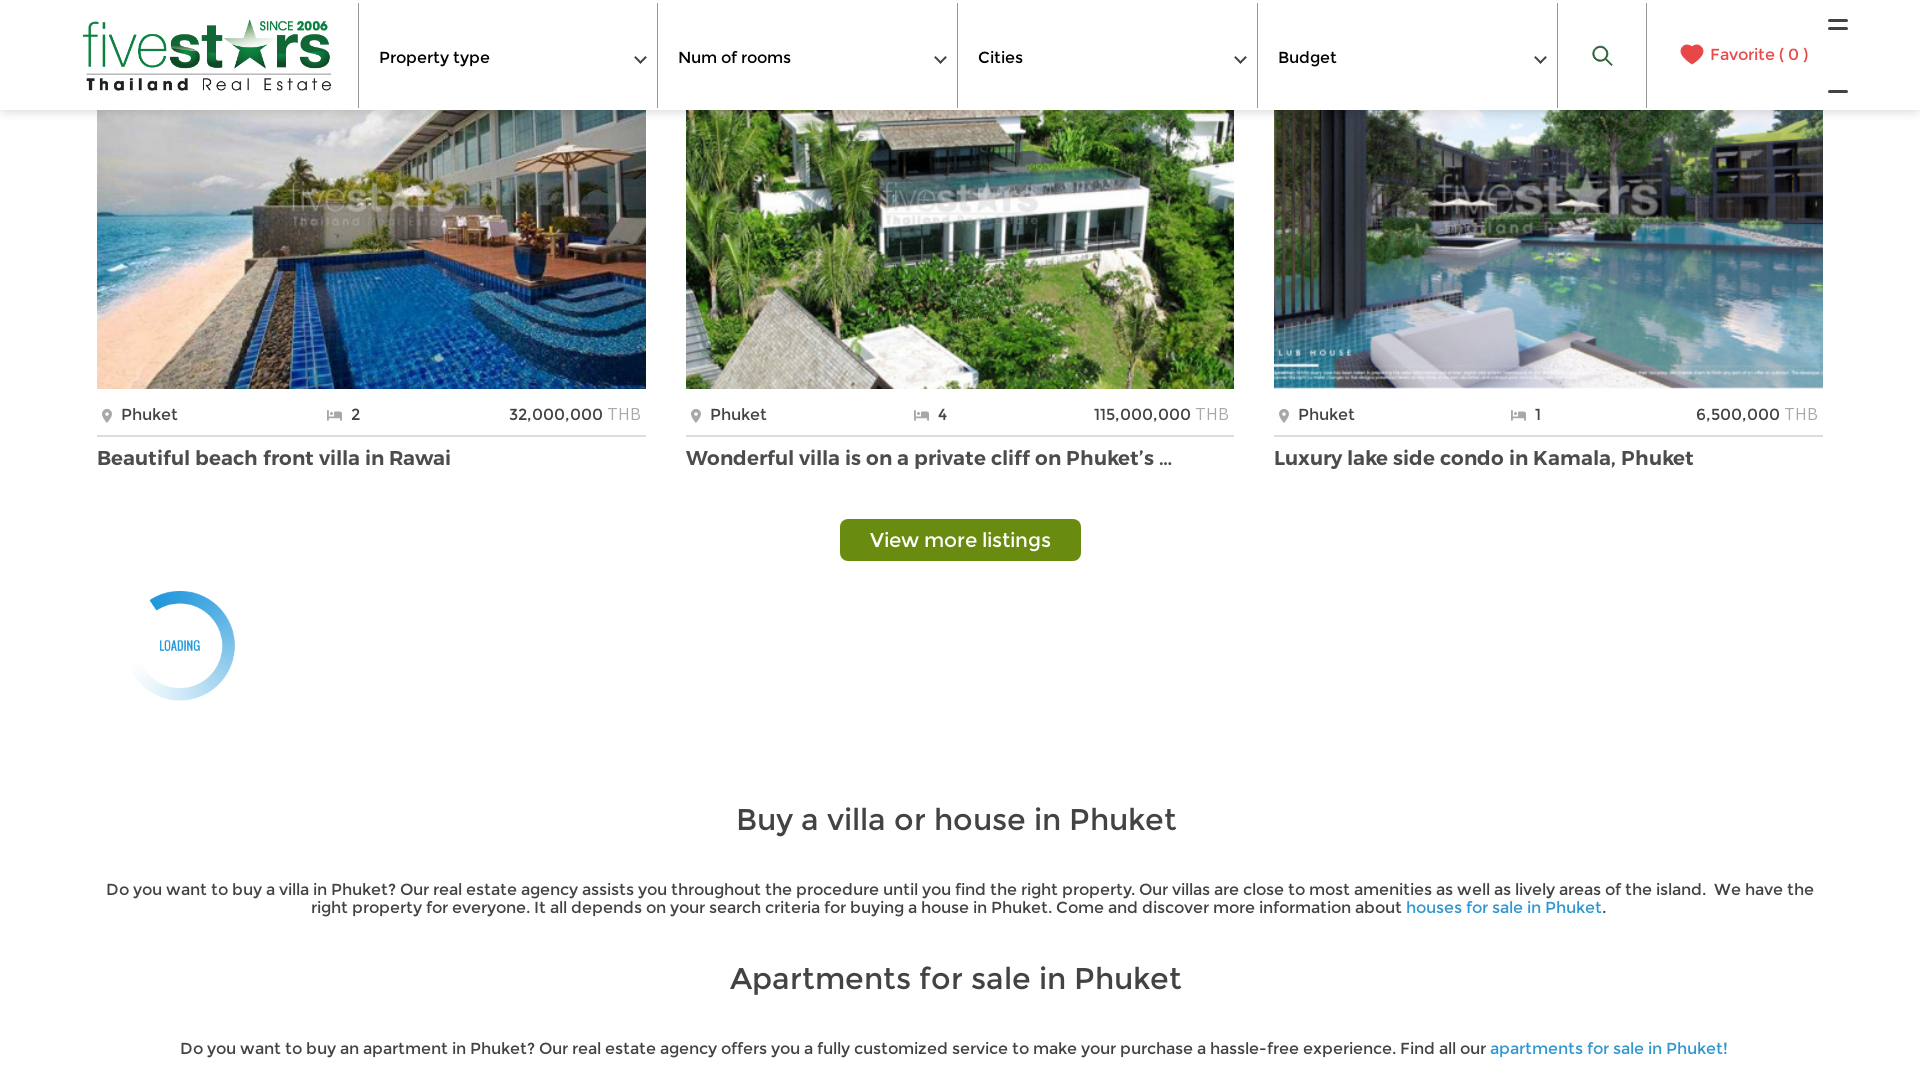

Waited 4 seconds for new listings to load
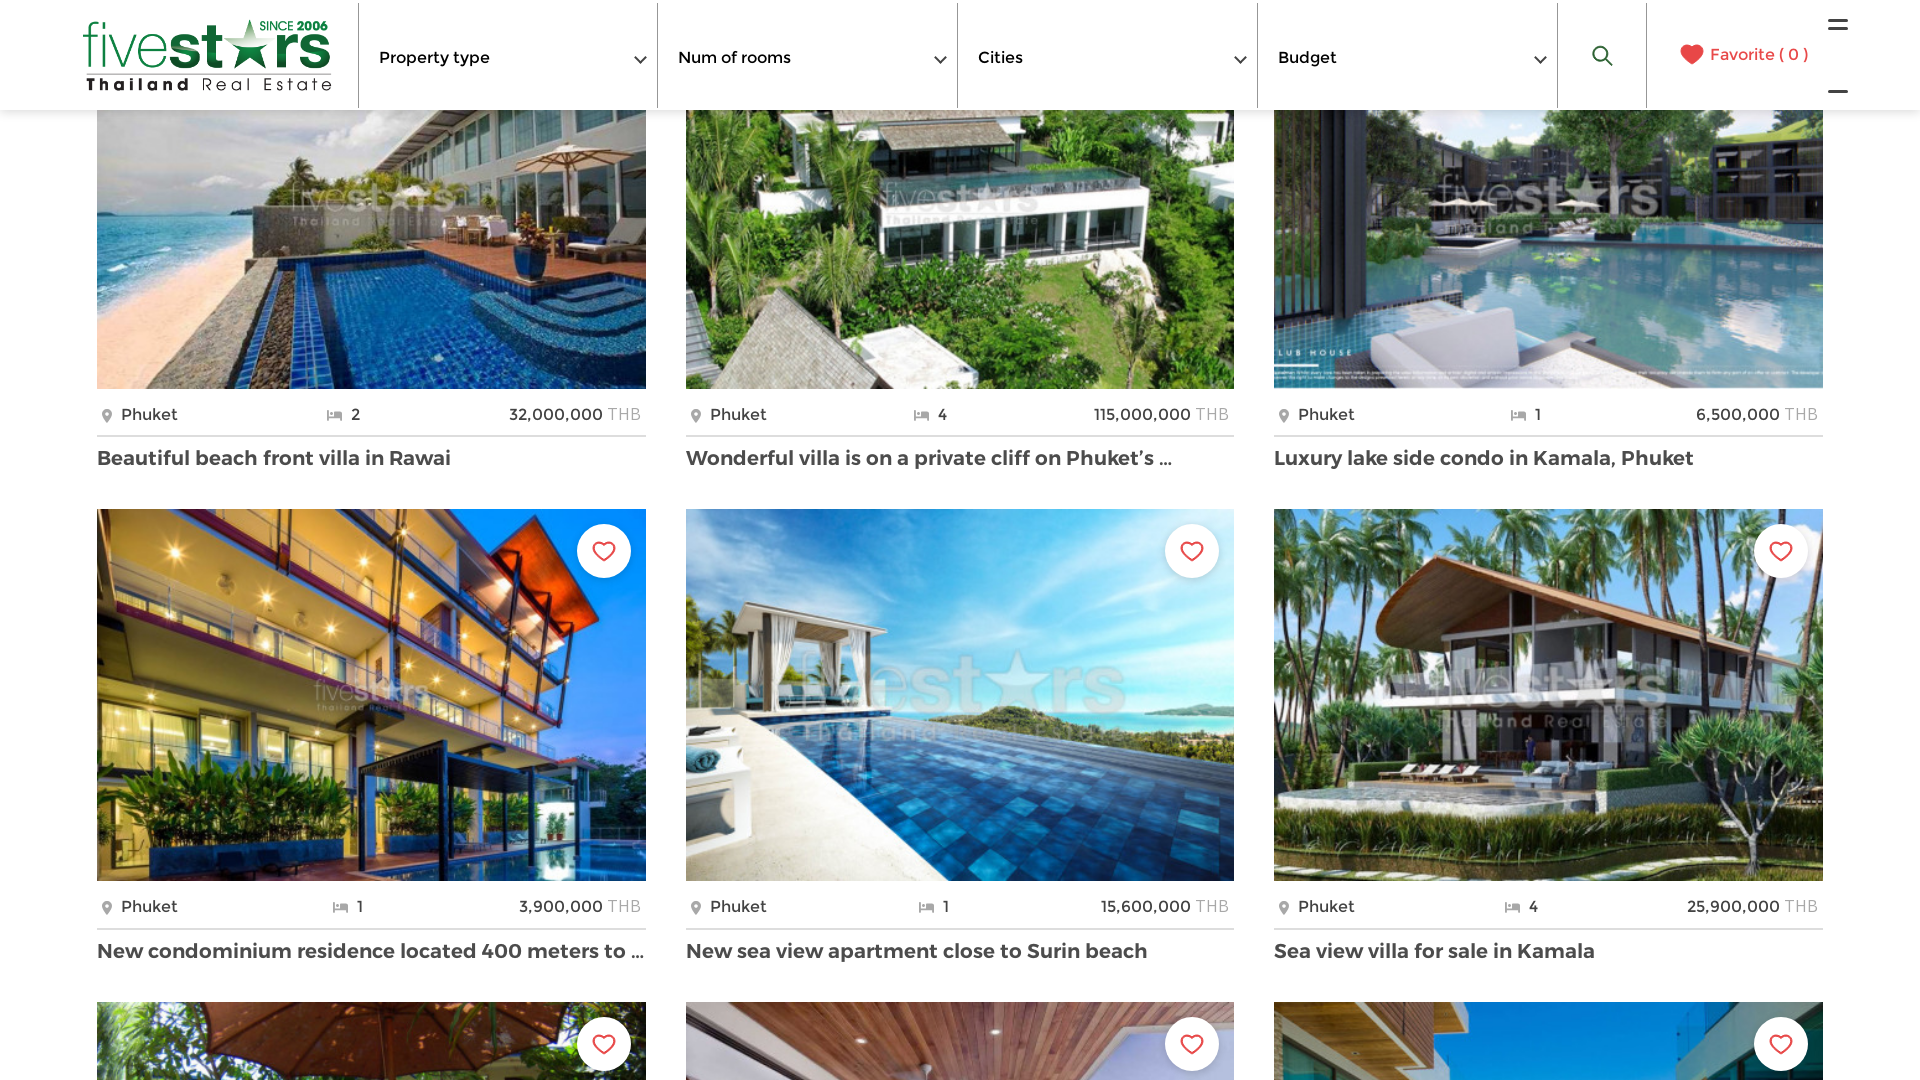

Clicked 'show more' button (iteration 5) at (960, 541) on #show-more
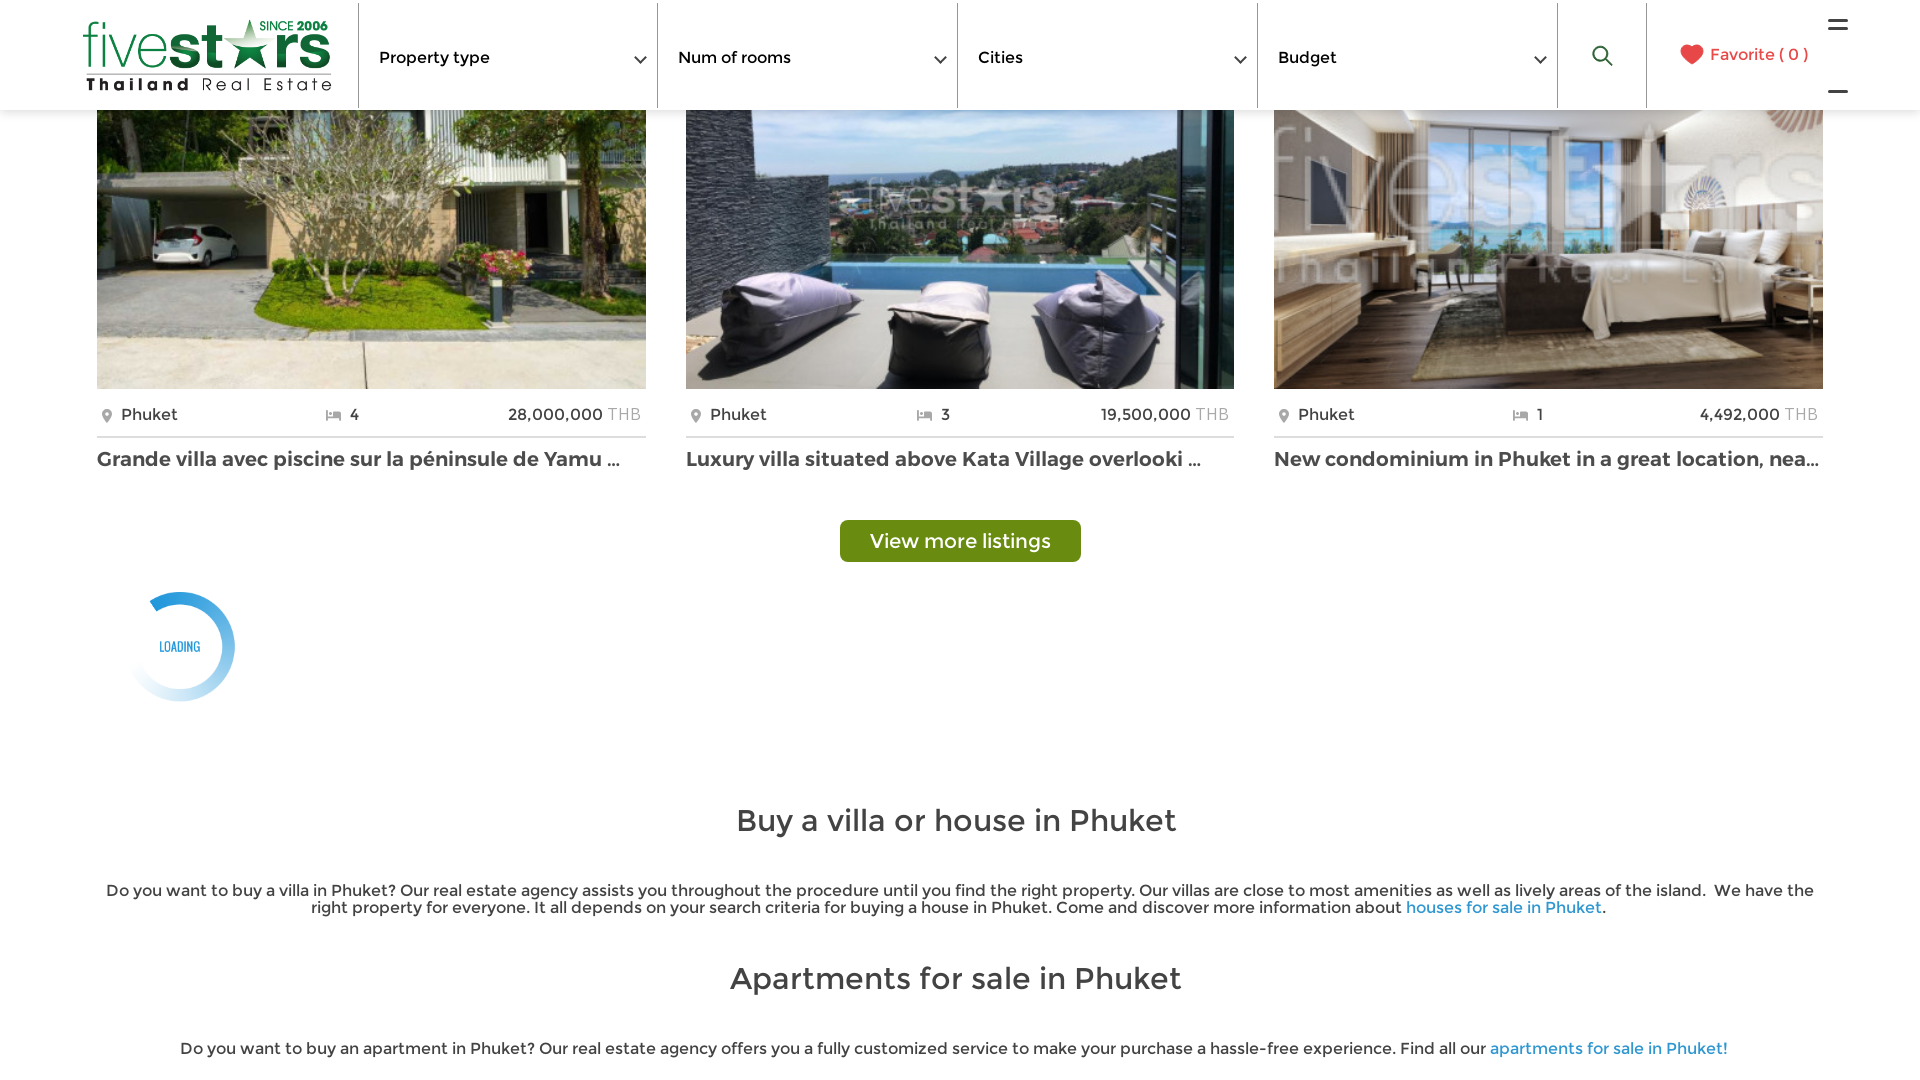

Waited 4 seconds for new listings to load
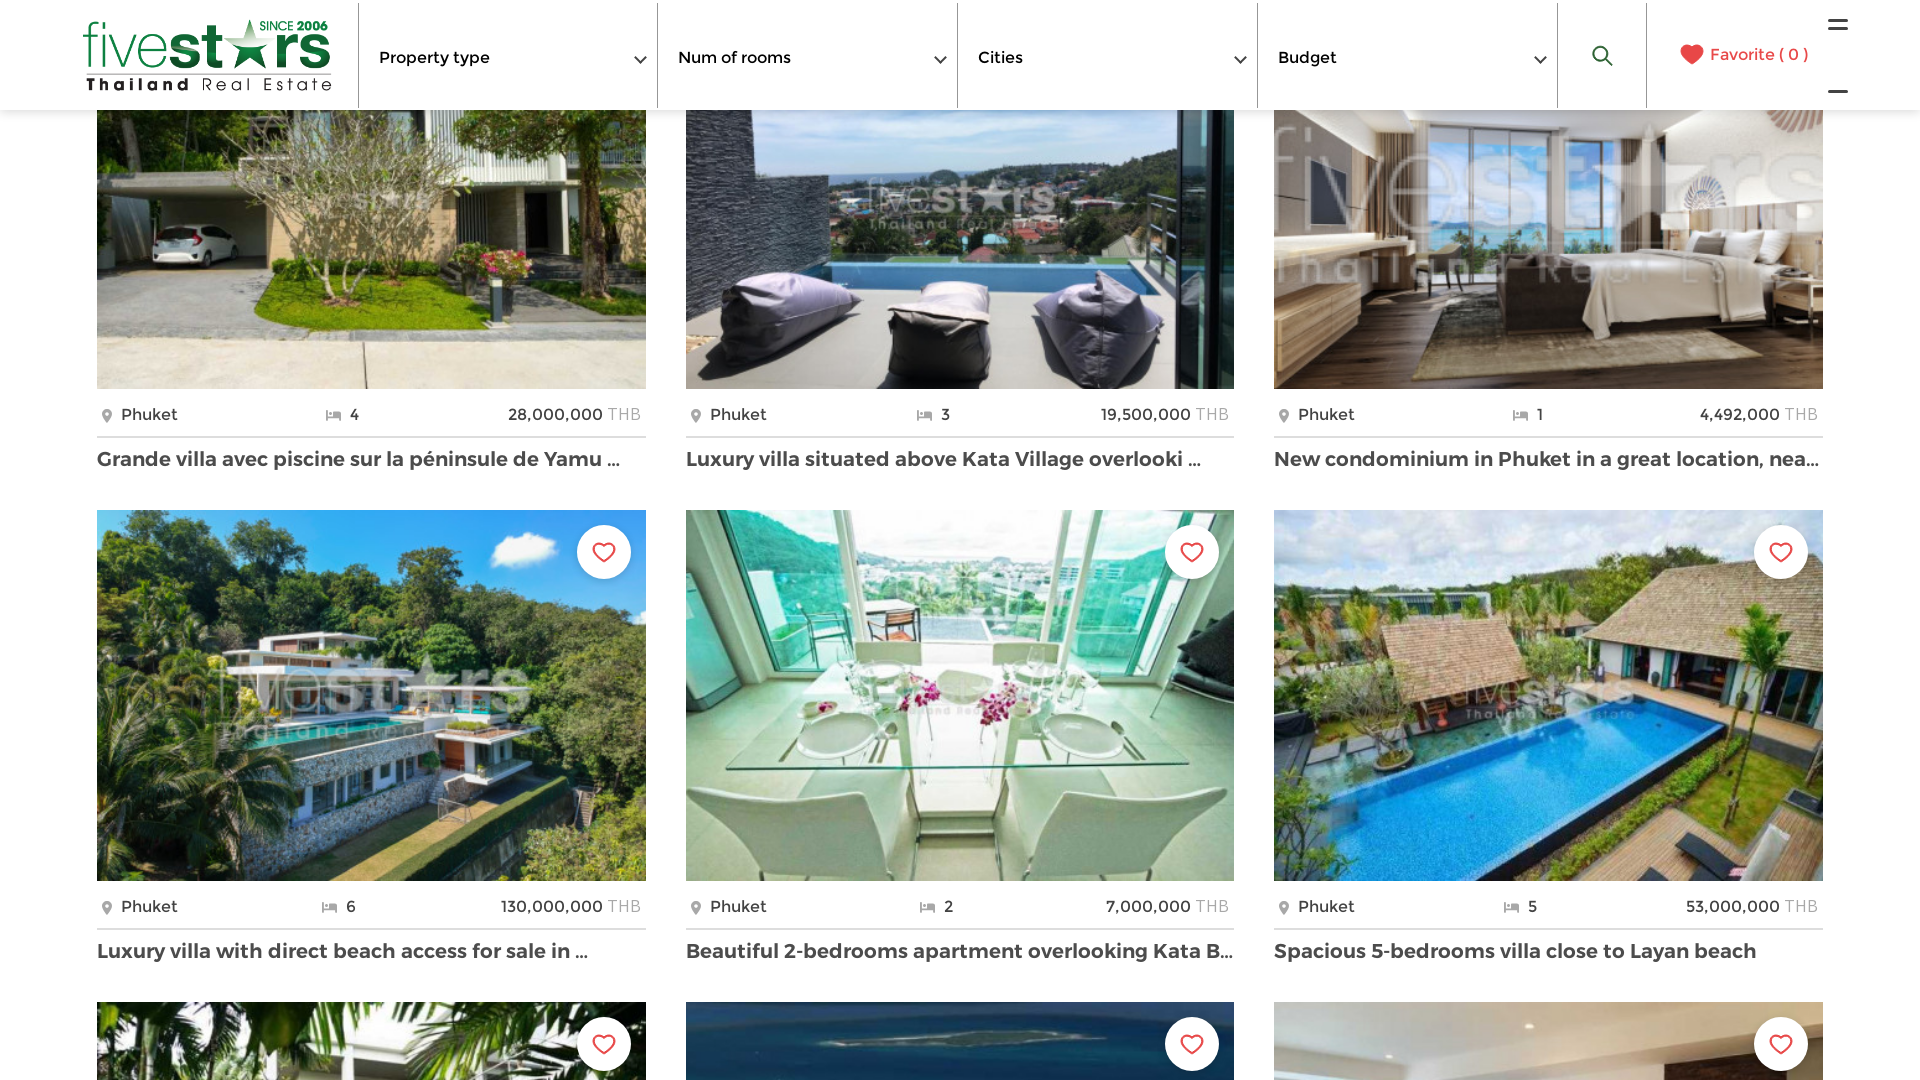

Clicked 'show more' button (iteration 6) at (960, 541) on #show-more
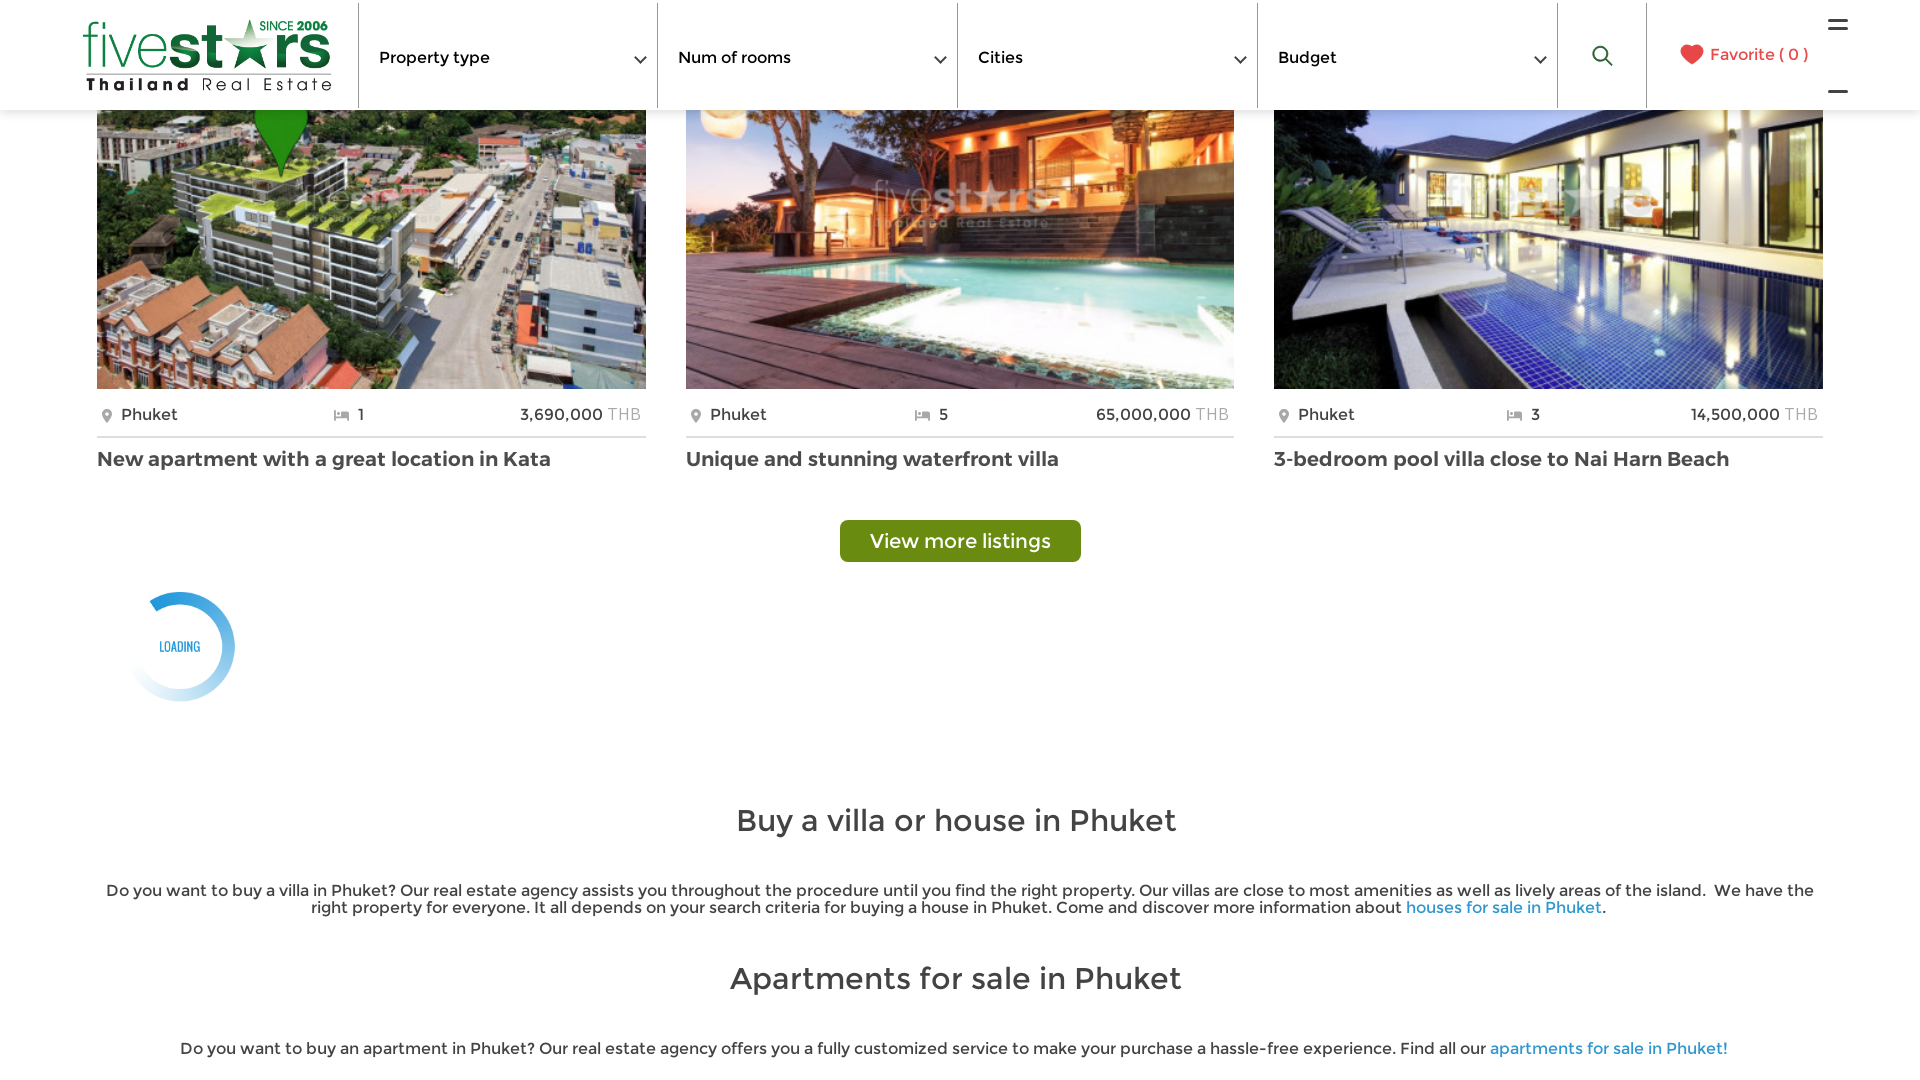

Waited 4 seconds for new listings to load
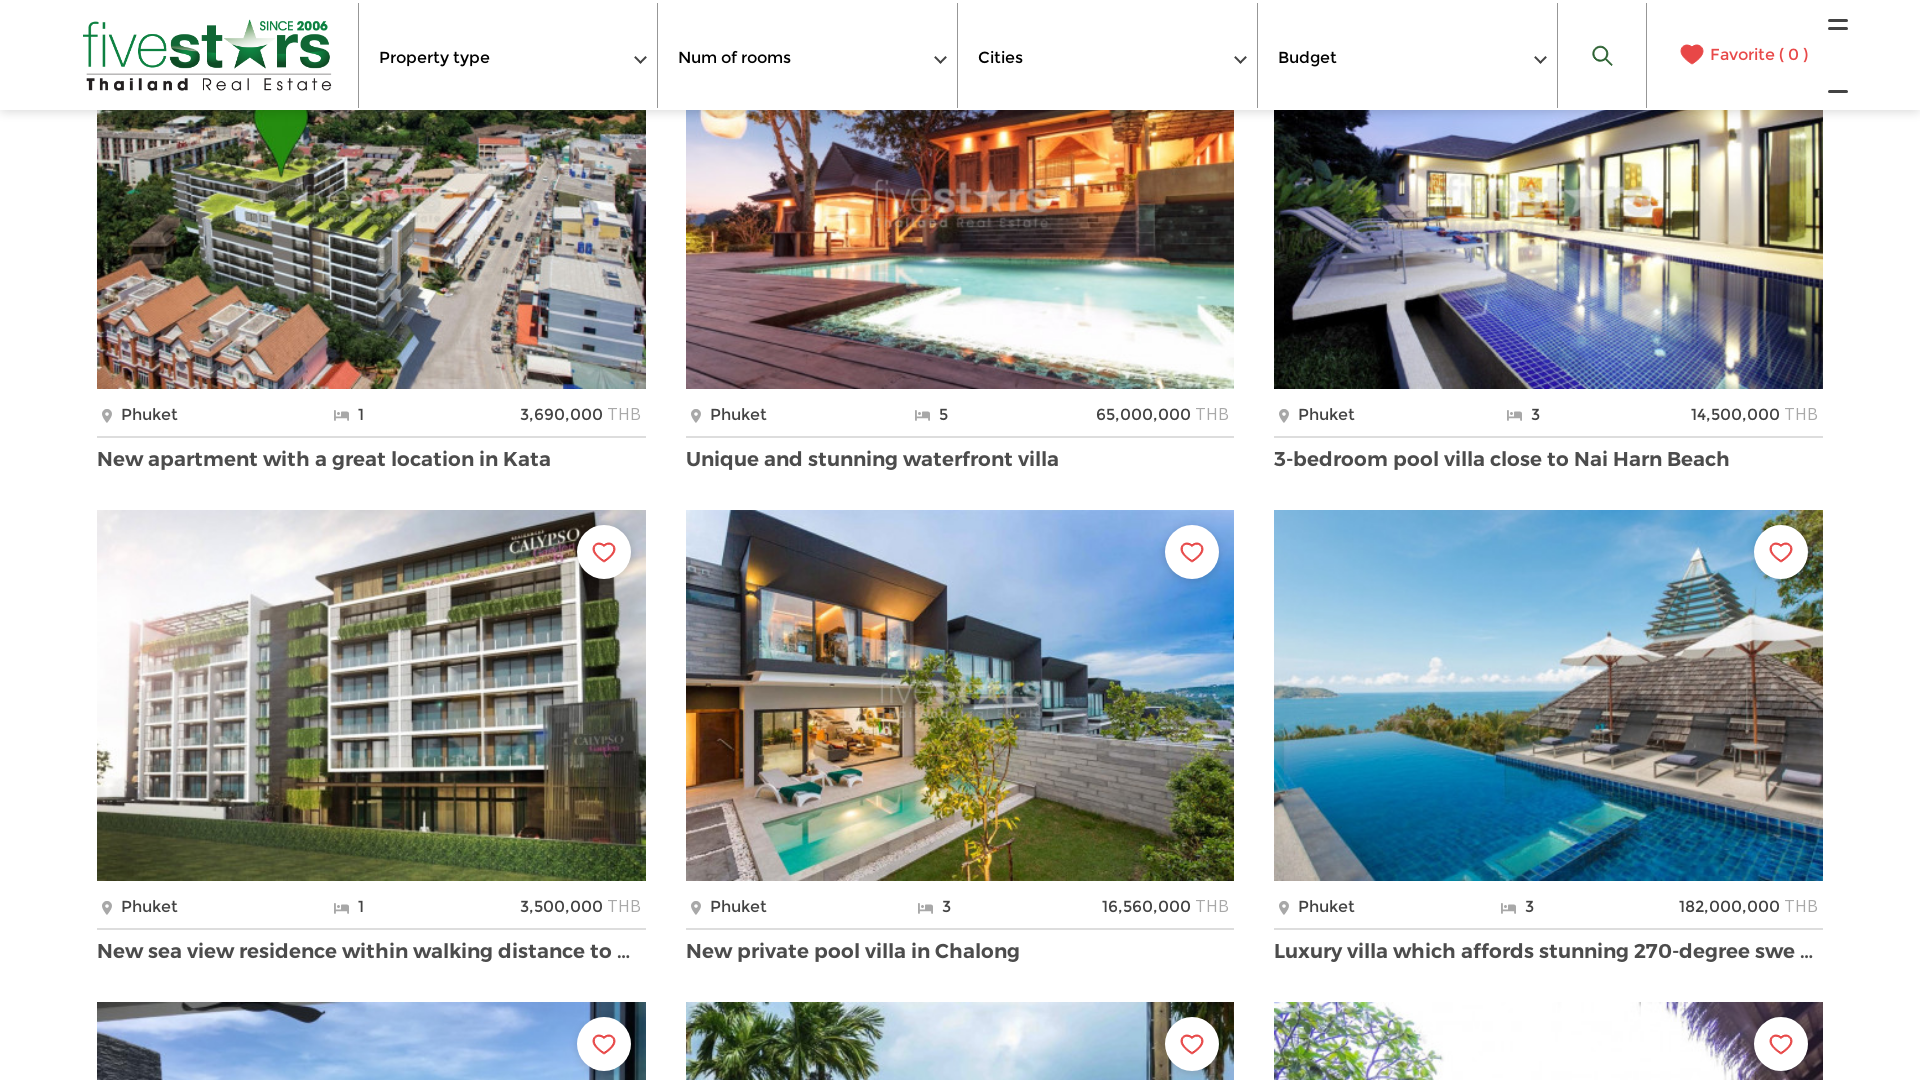

Clicked 'show more' button (iteration 7) at (960, 541) on #show-more
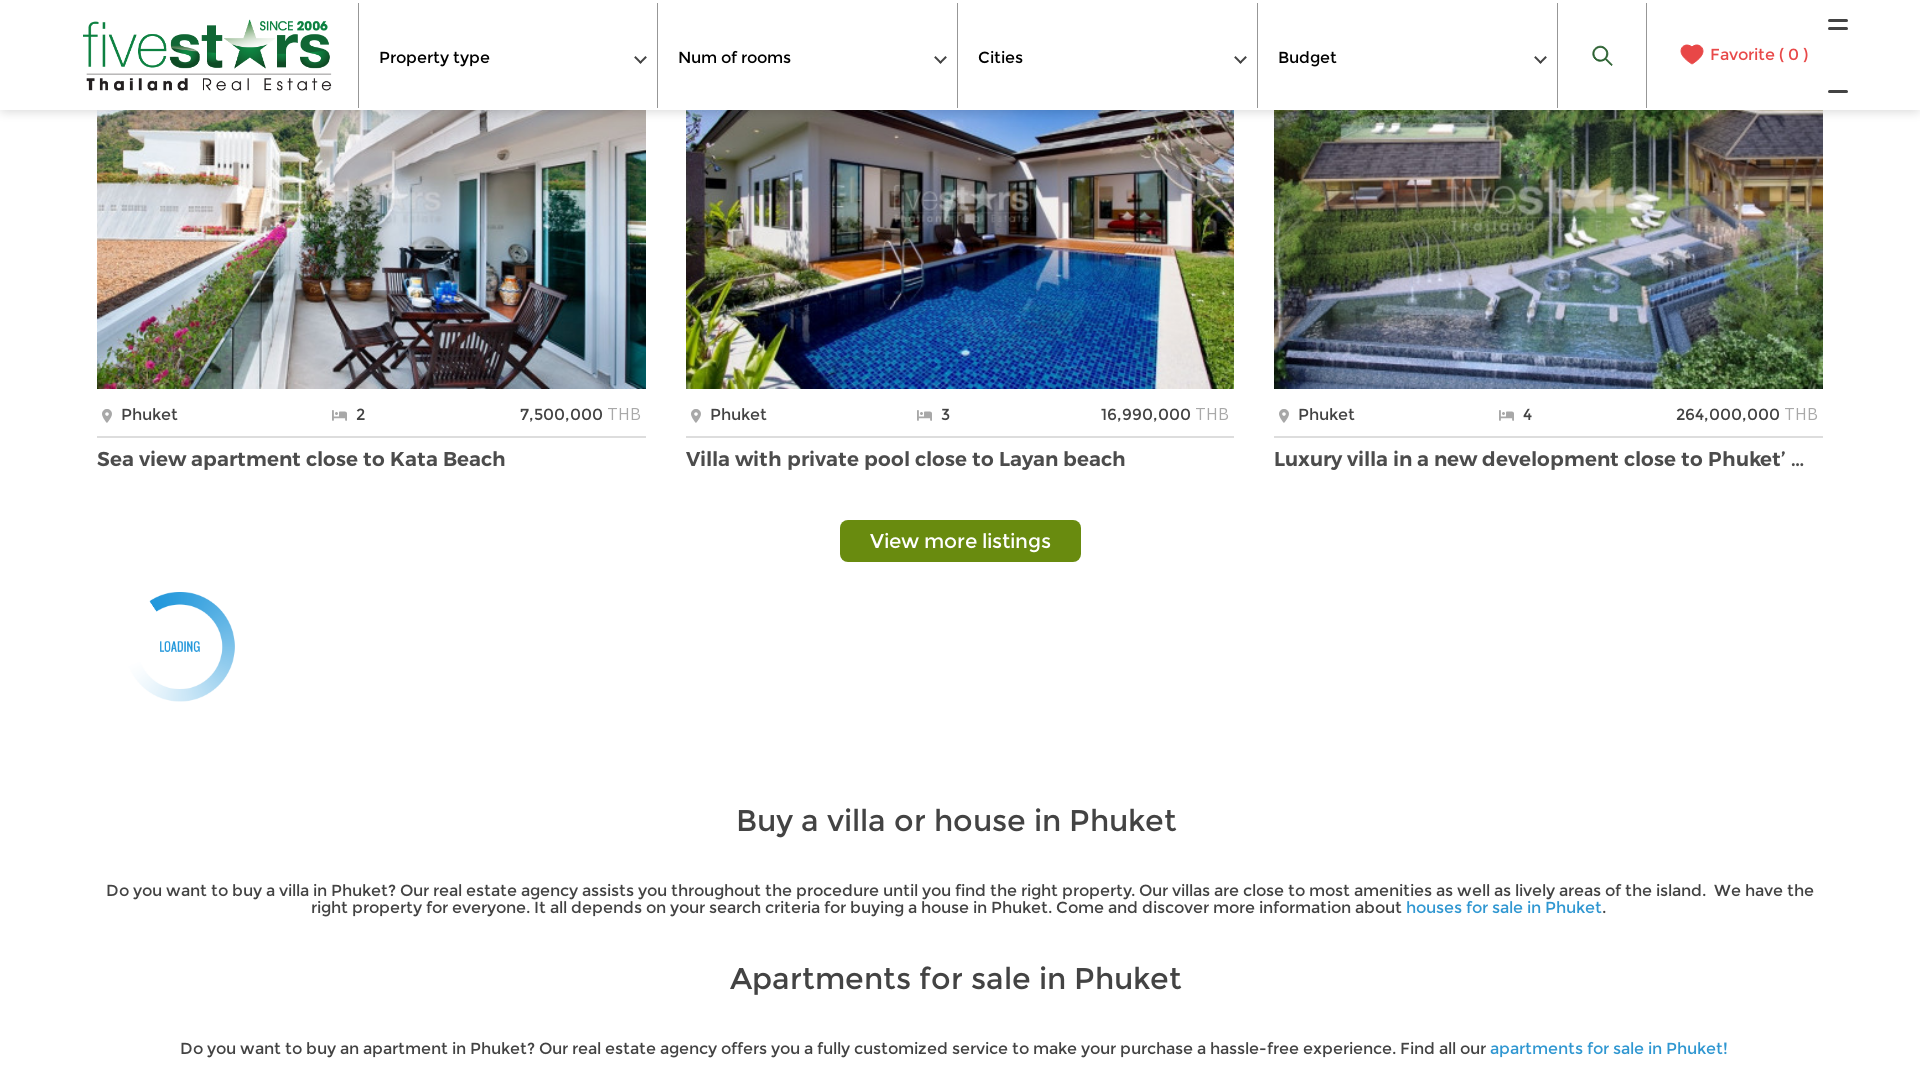

Waited 4 seconds for new listings to load
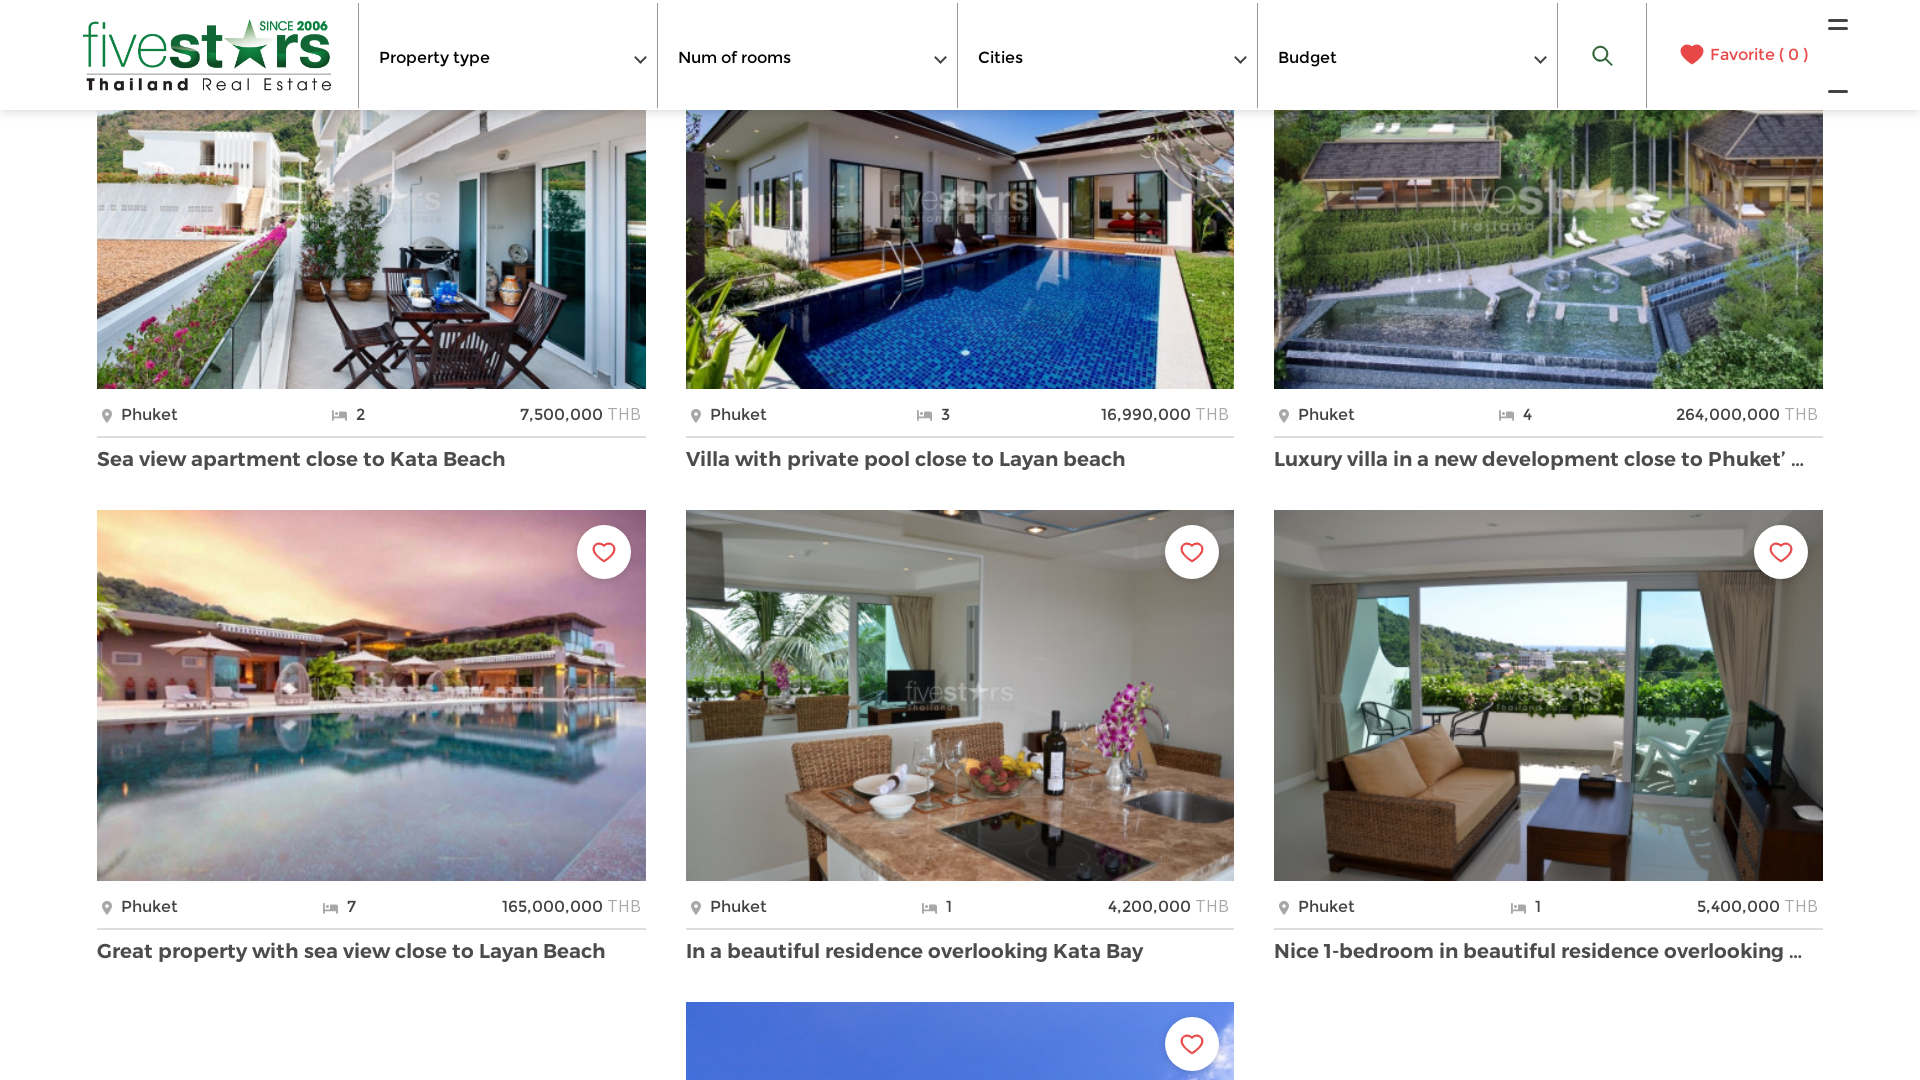

Clicked 'show more' button (iteration 8) at (960, 540) on #show-more
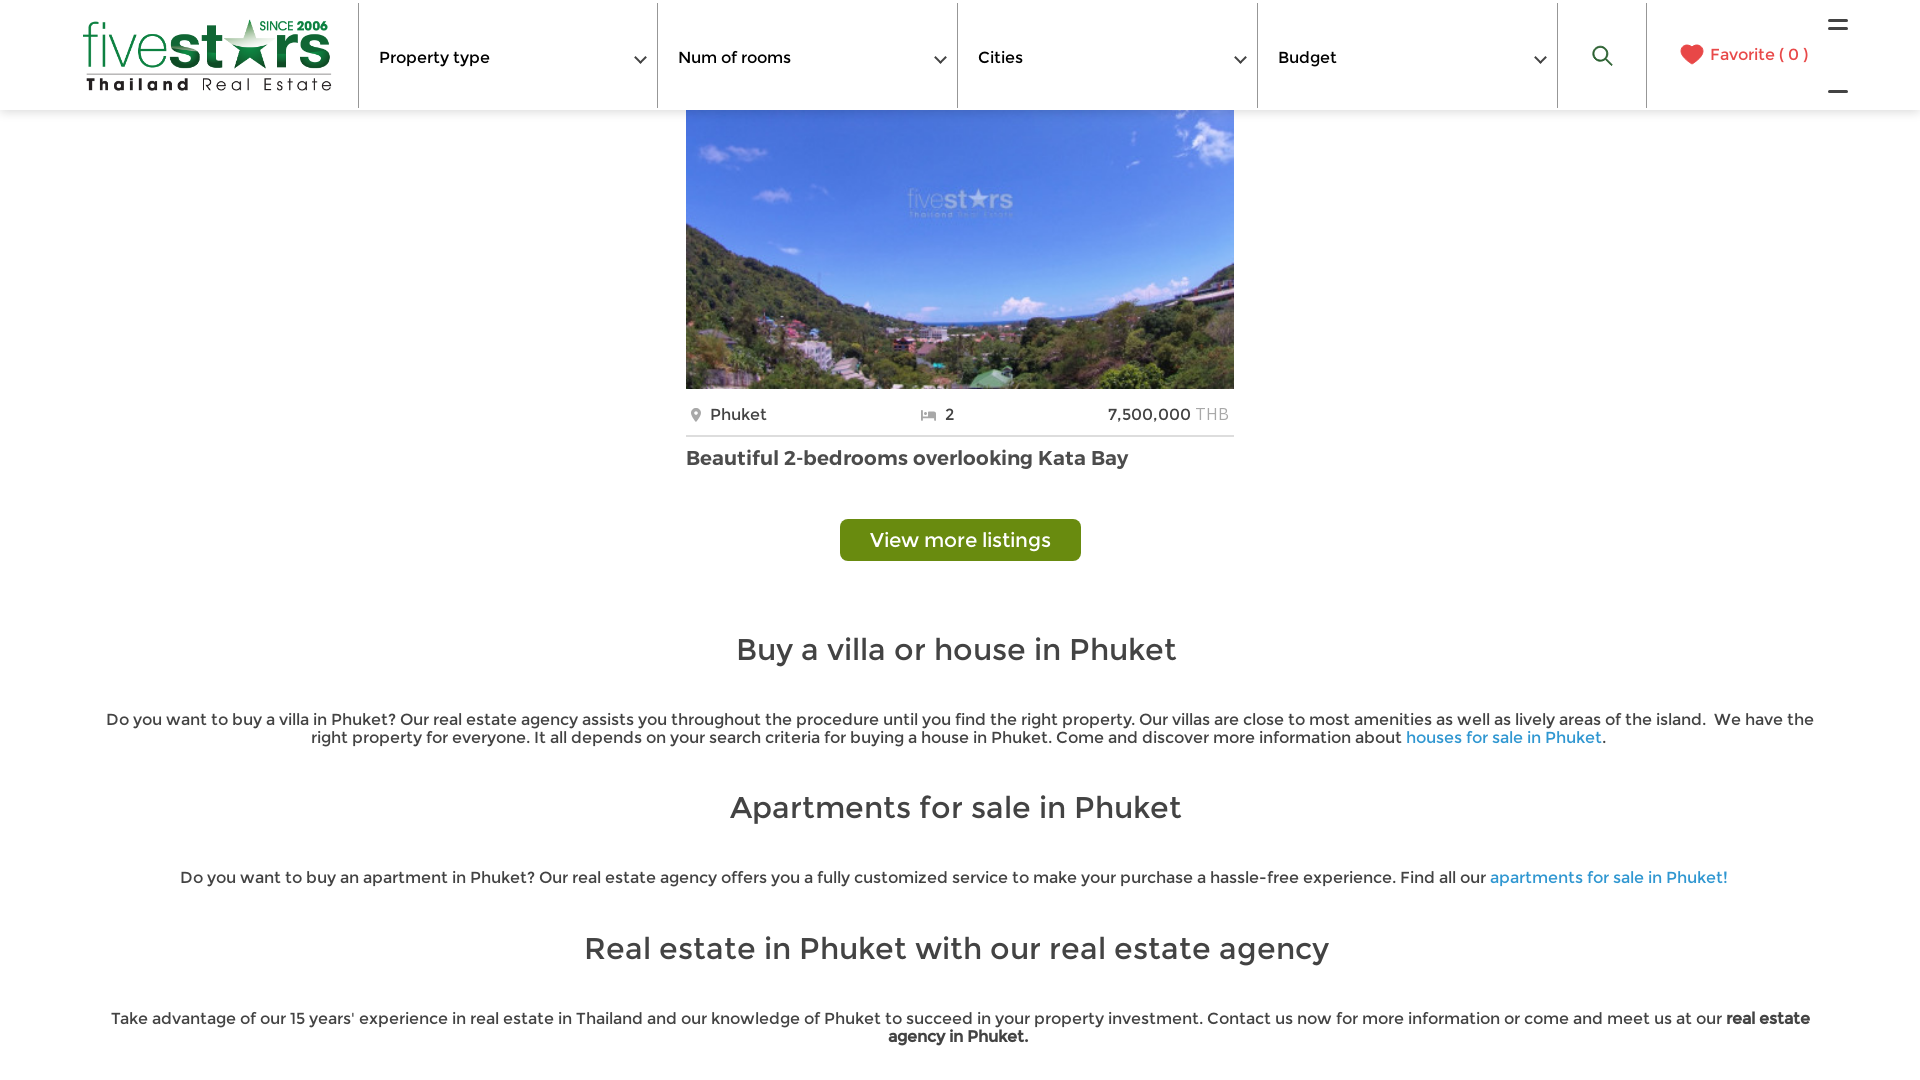

Waited 4 seconds for new listings to load
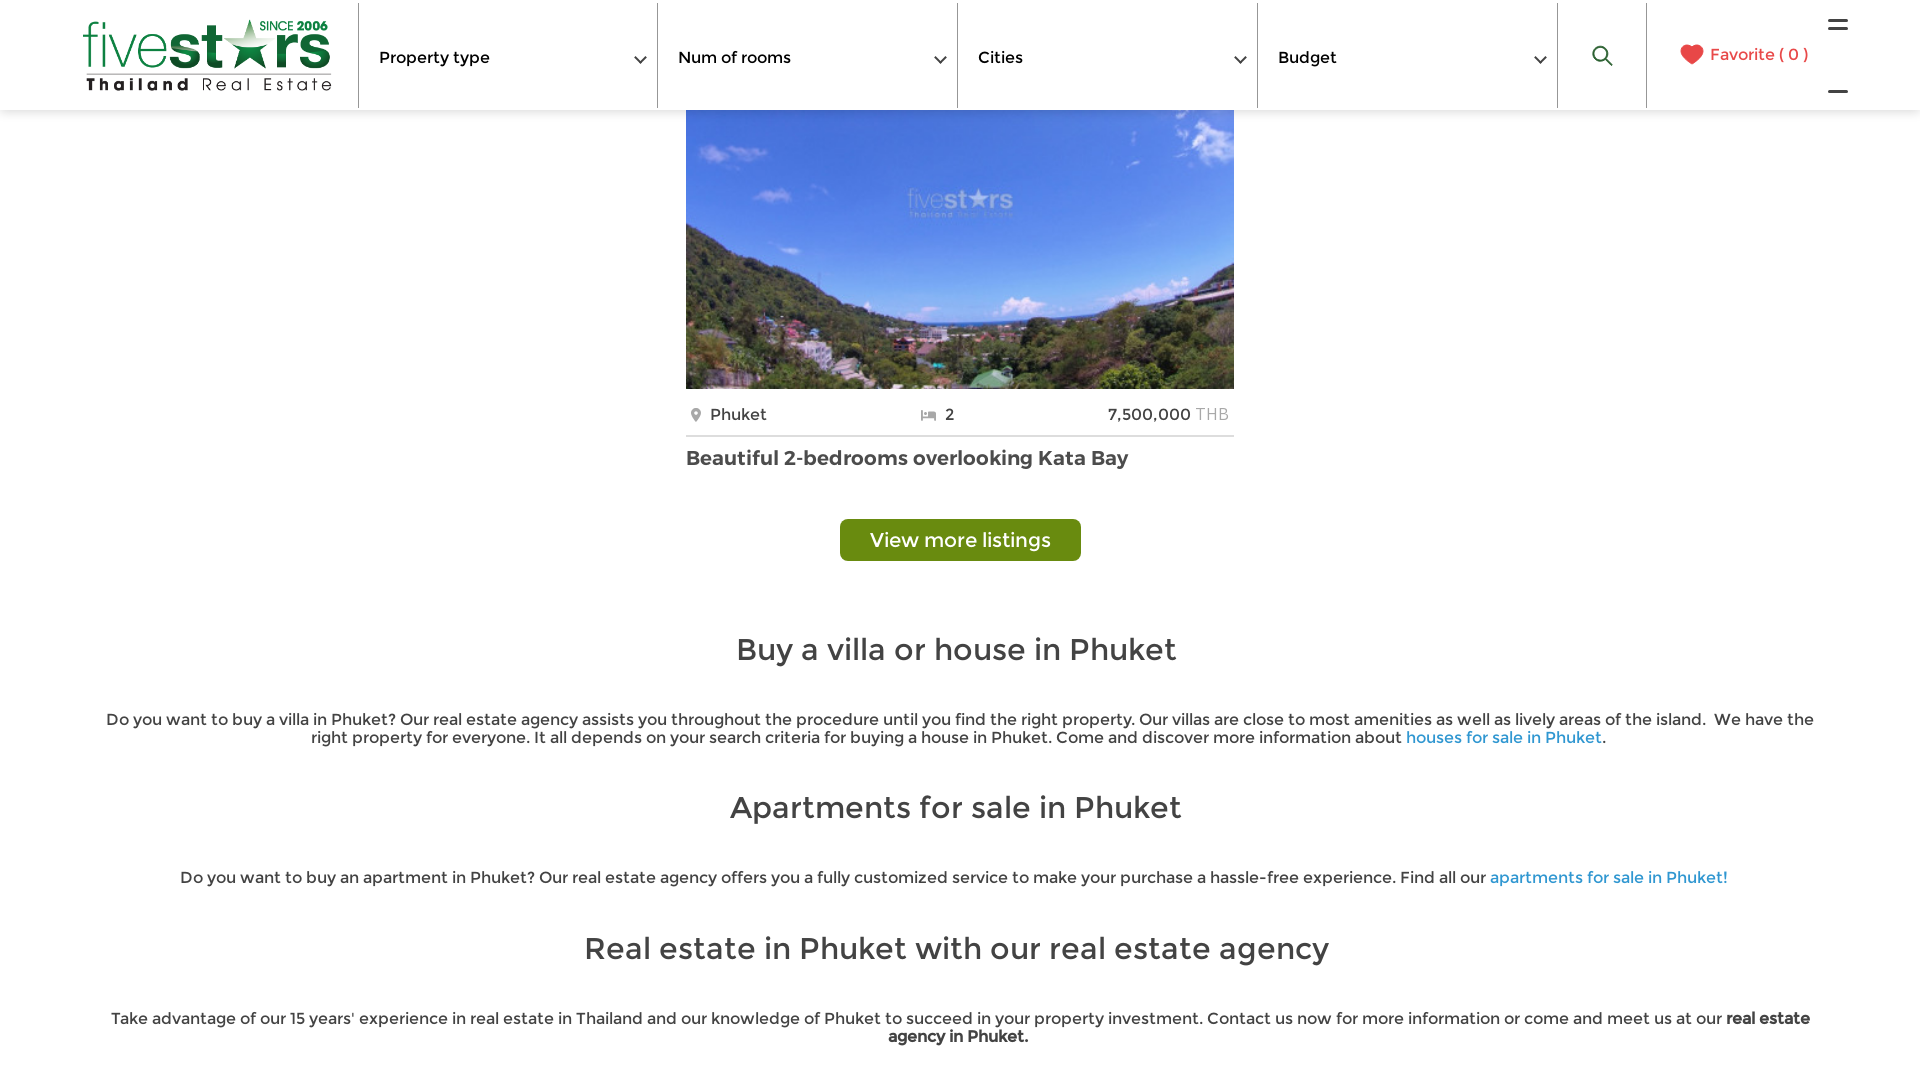

Clicked 'show more' button (iteration 9) at (960, 540) on #show-more
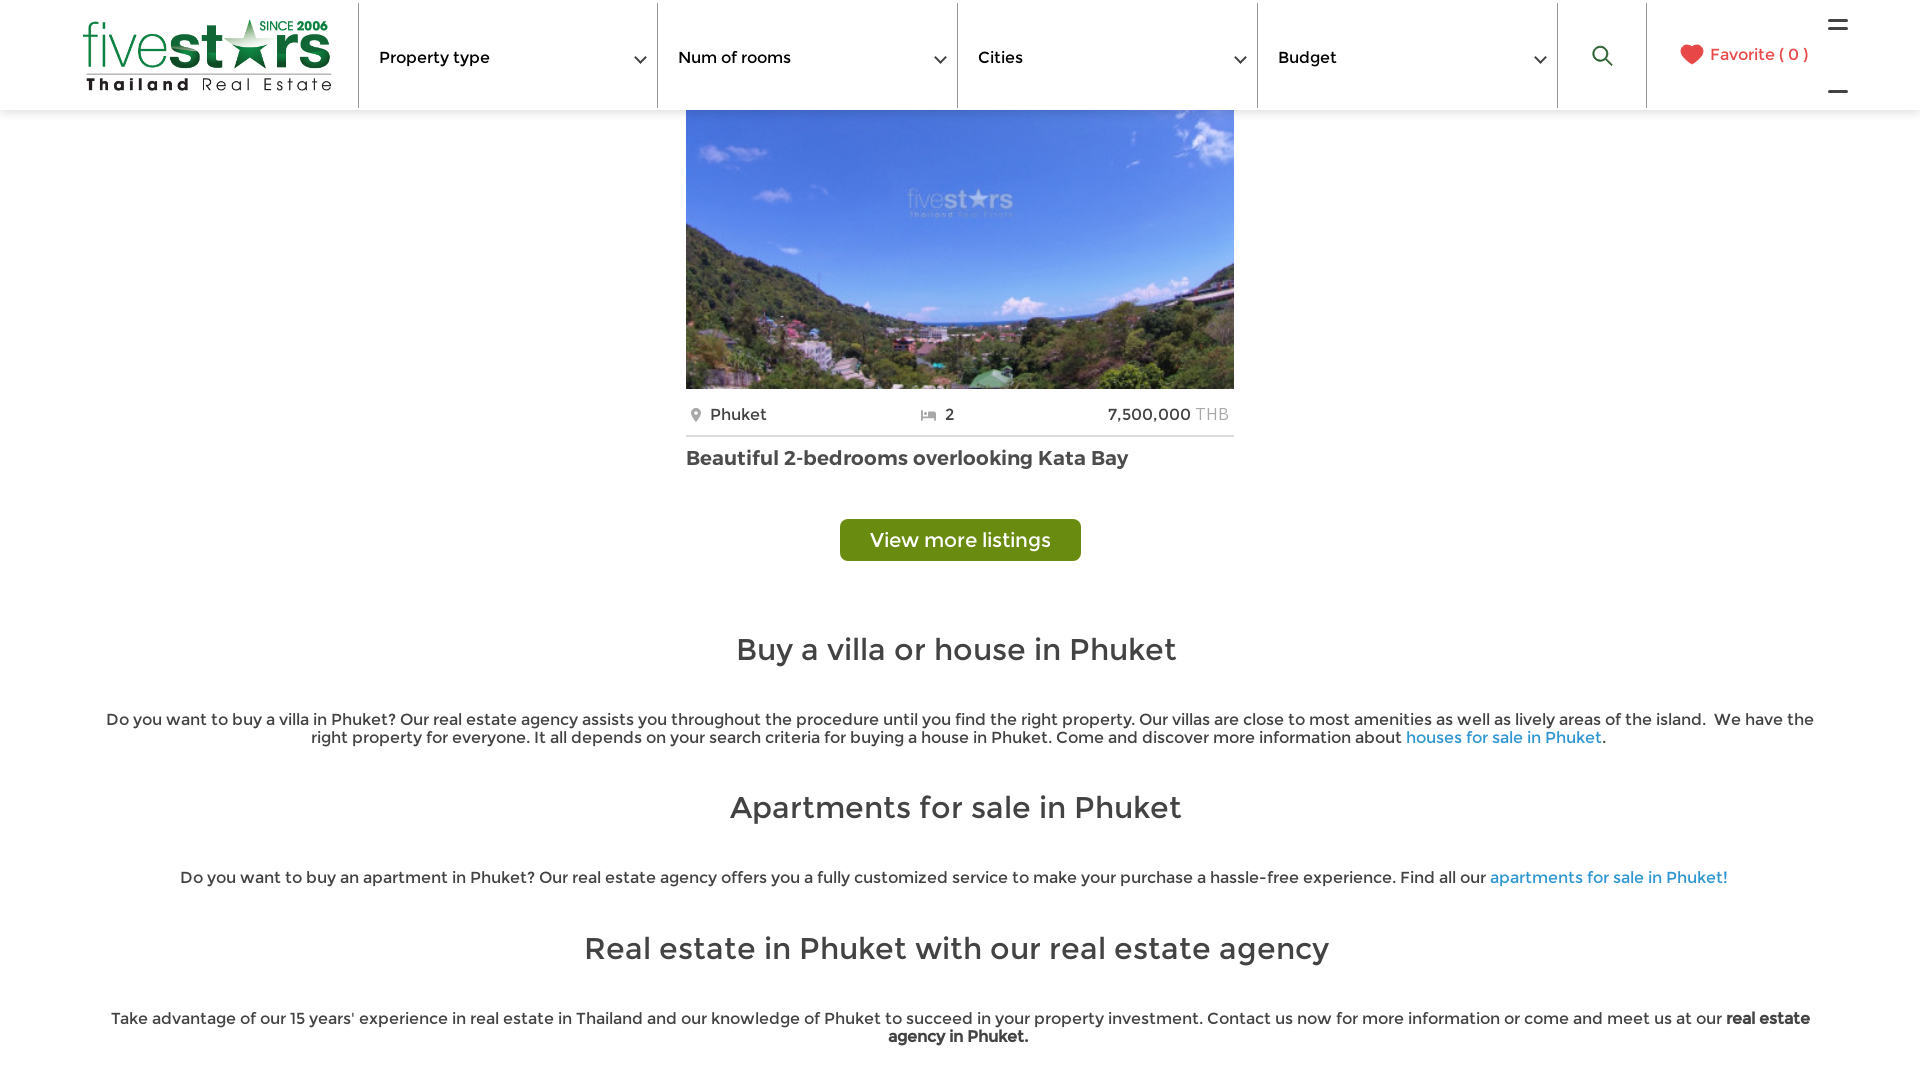

Waited 4 seconds for new listings to load
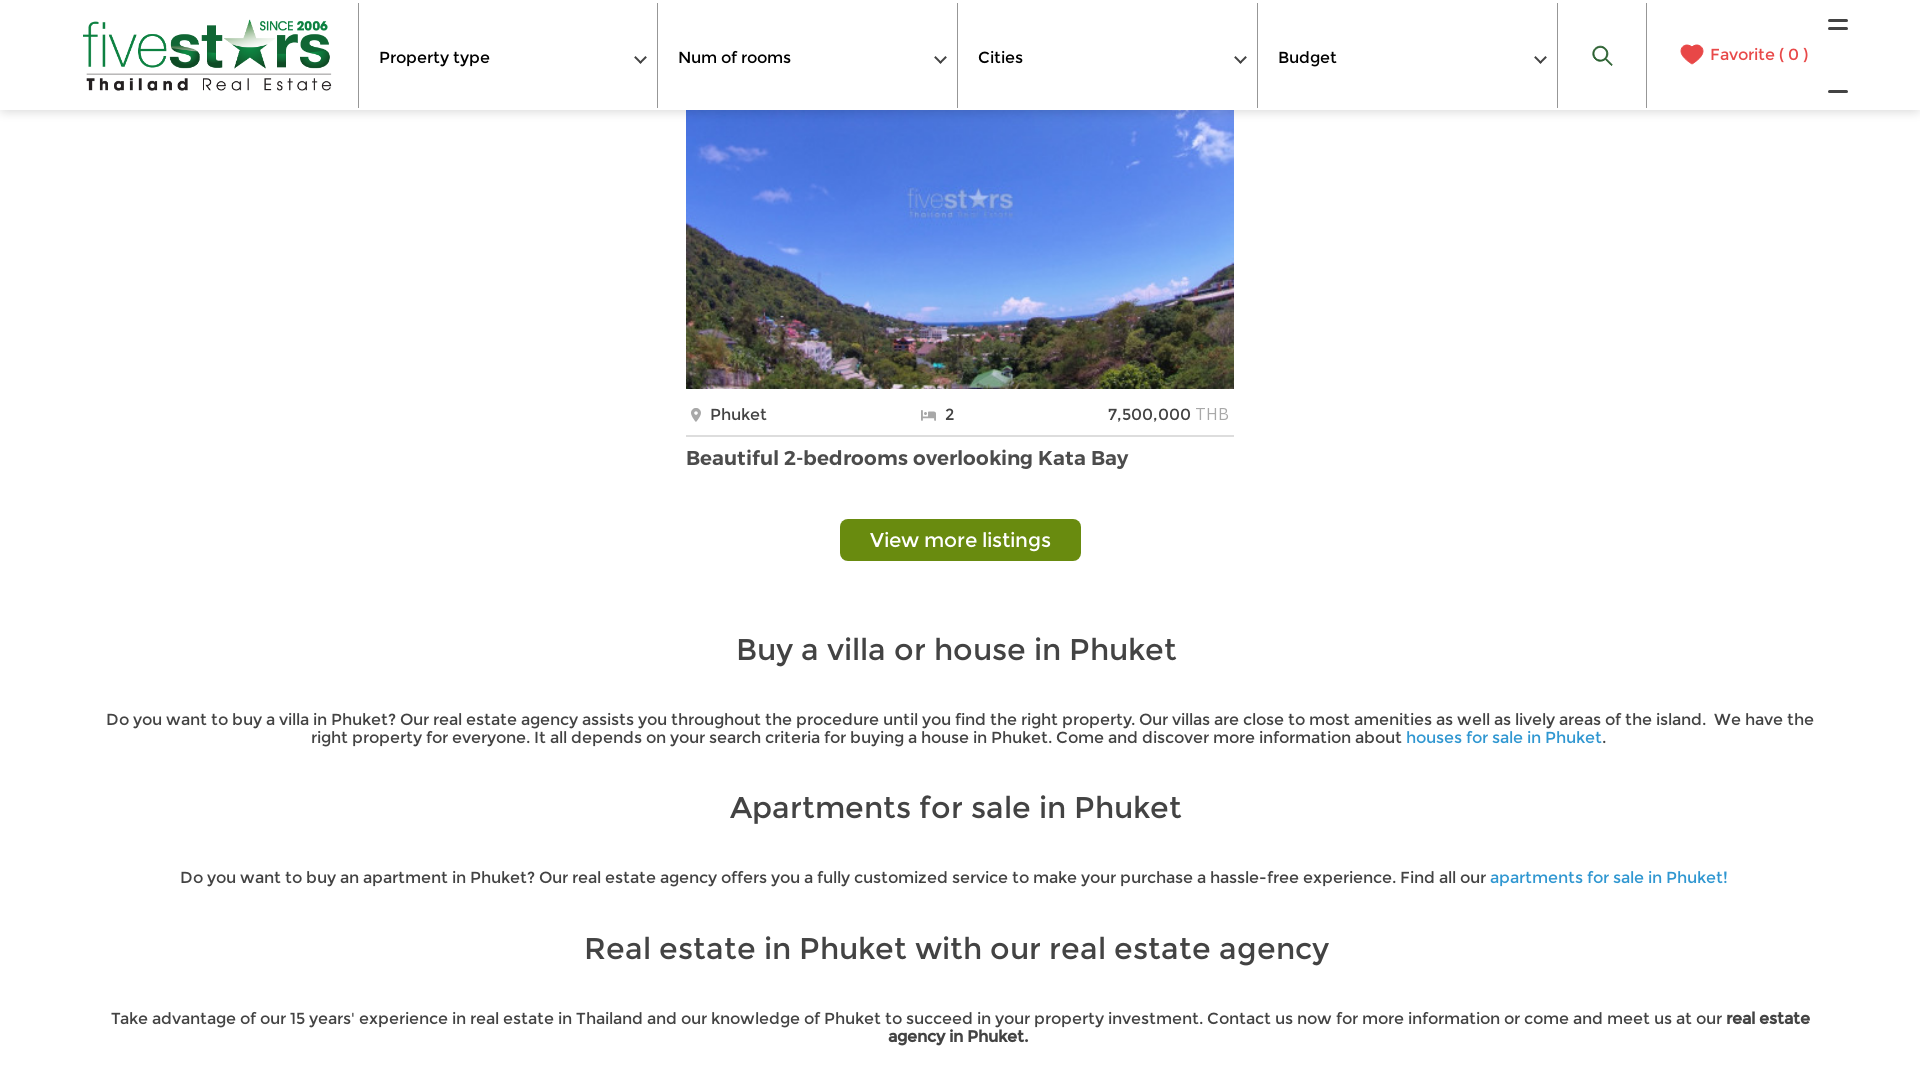

Property listings verified to be displayed
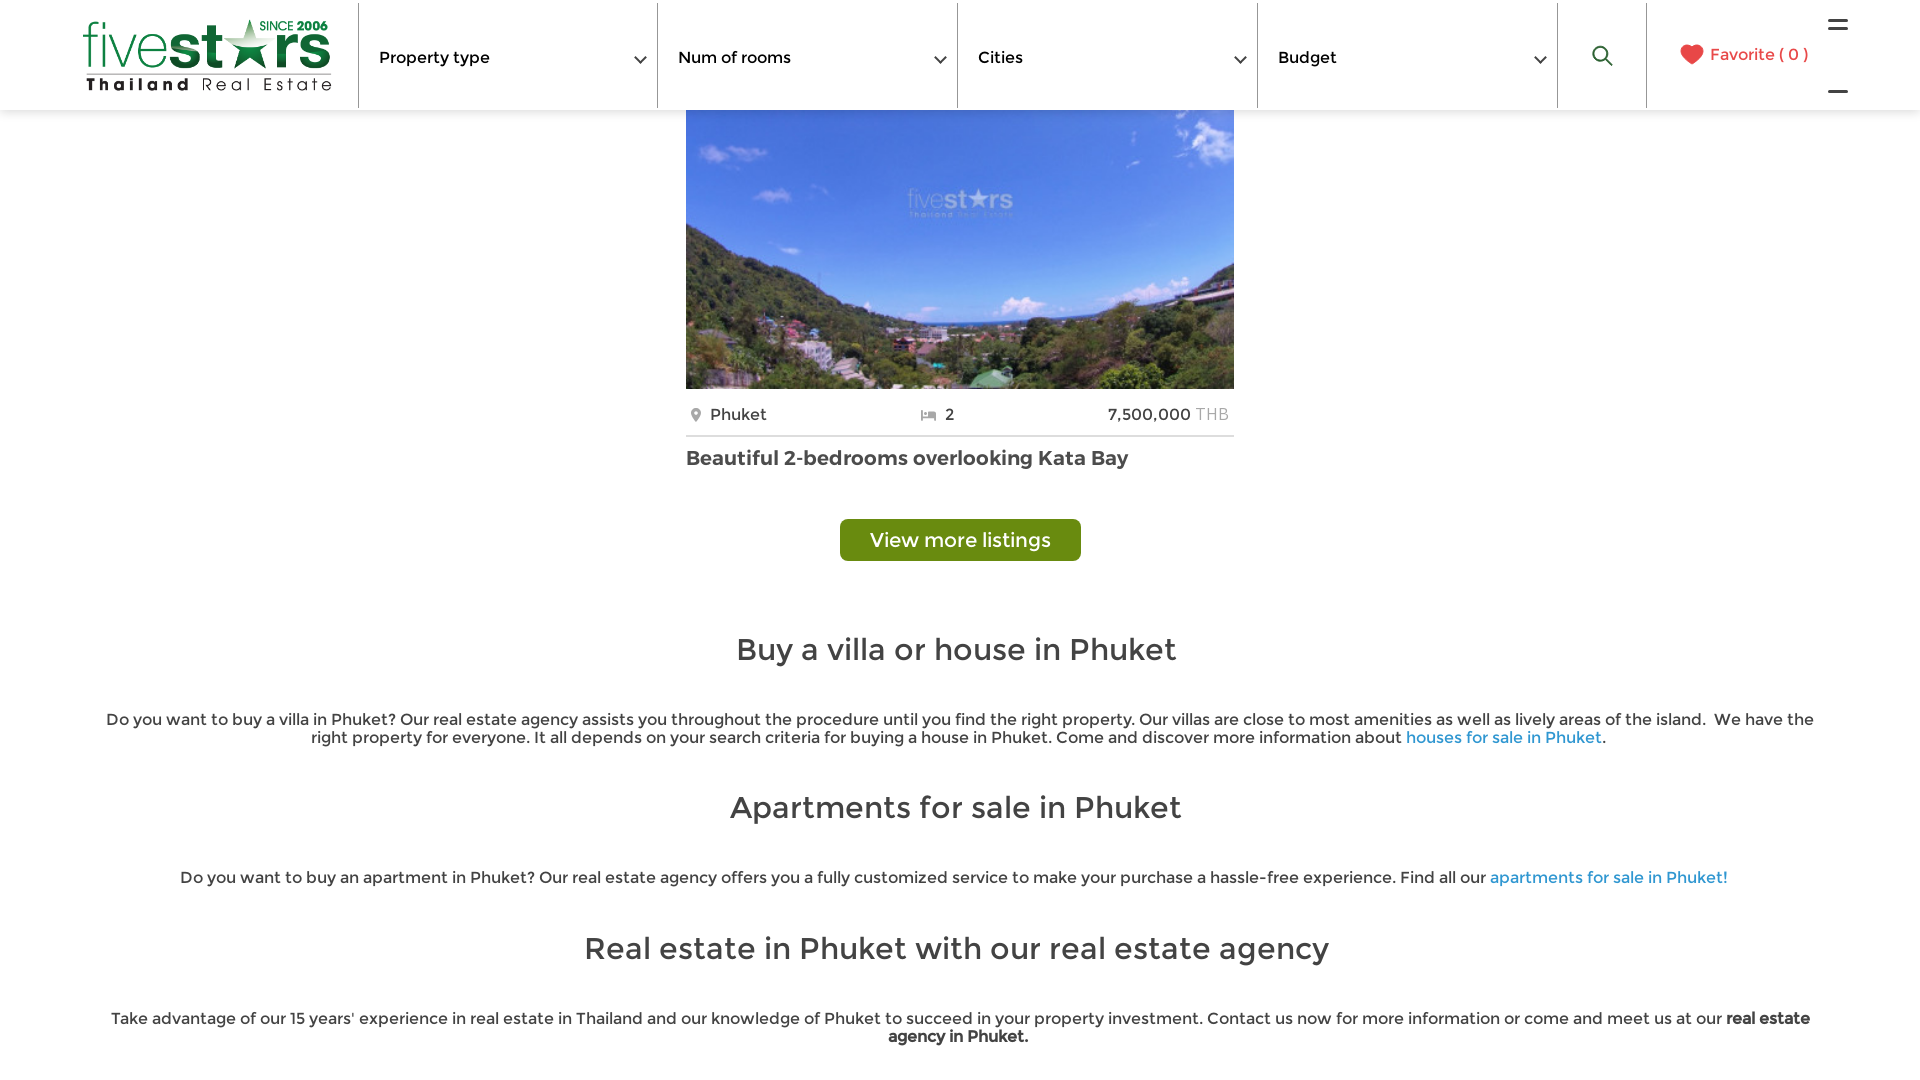

Property block name titles verified
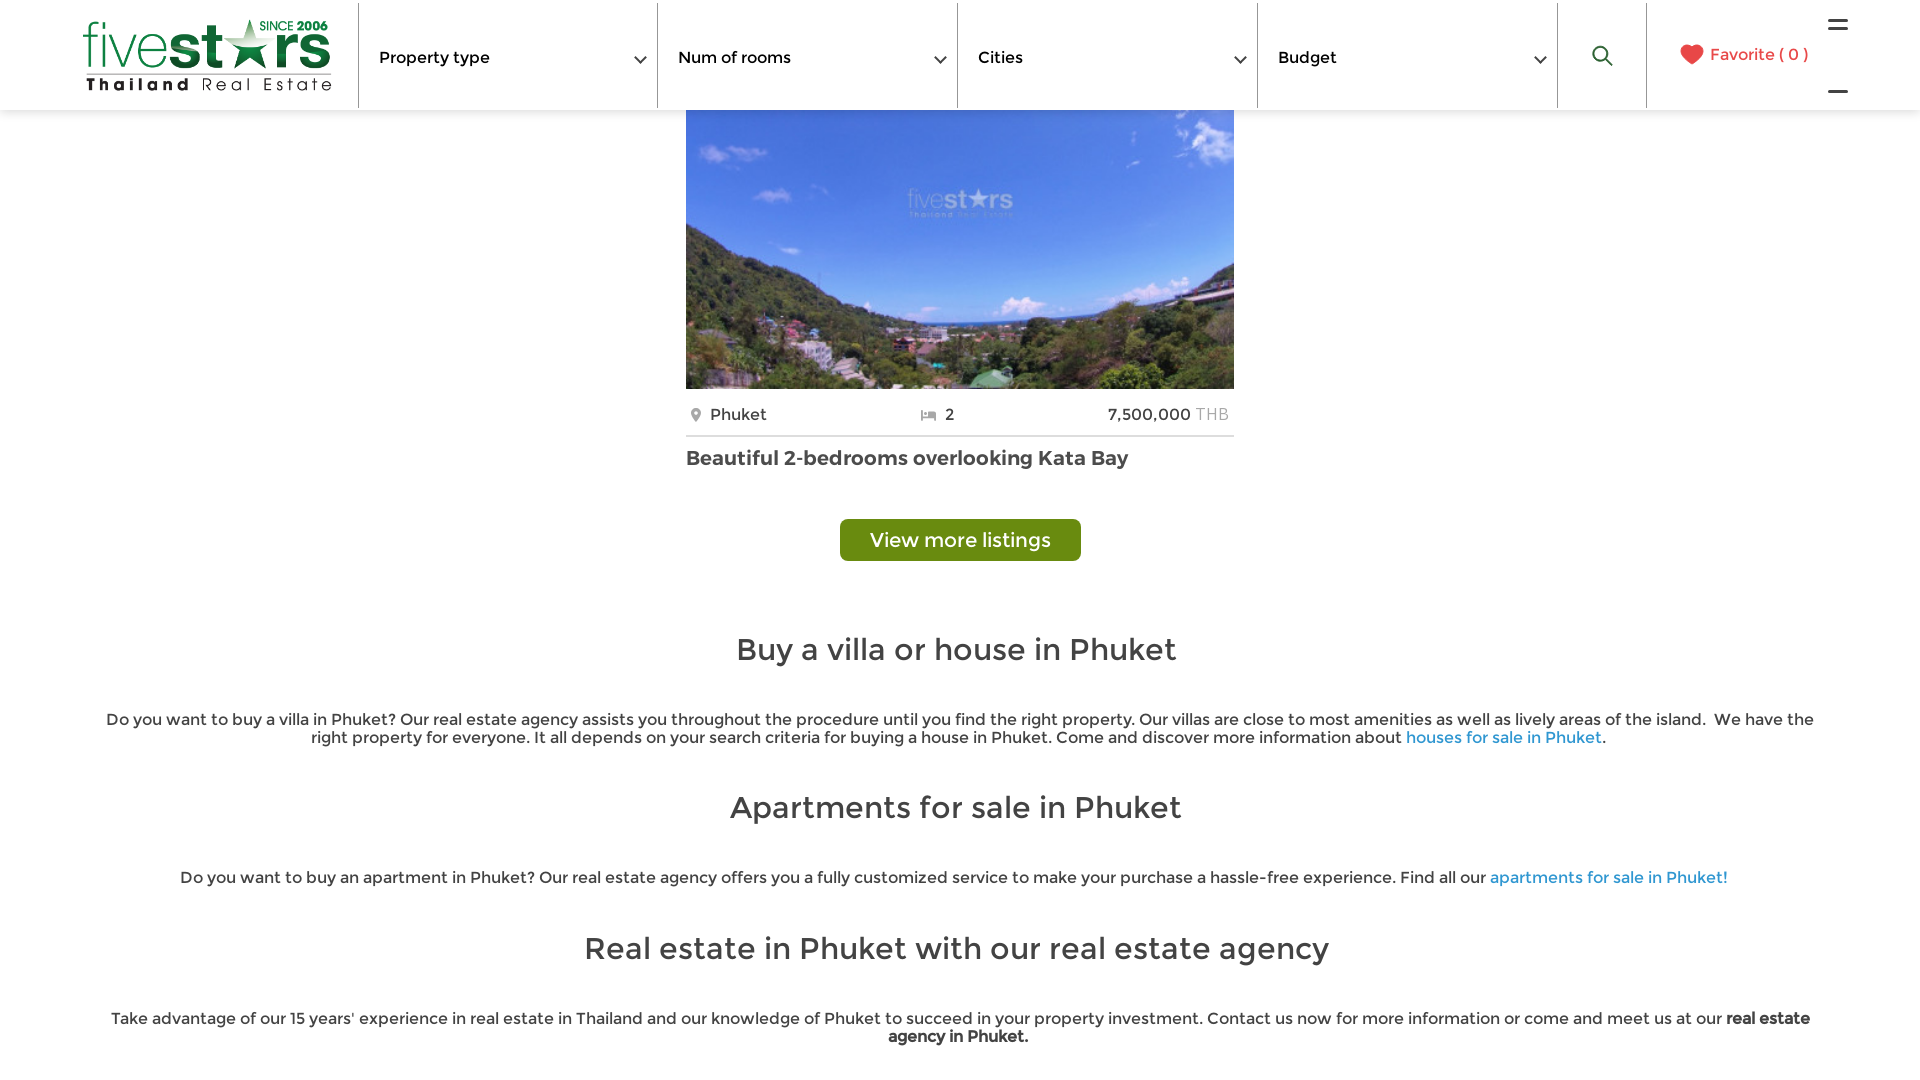

Property block bottom elements verified
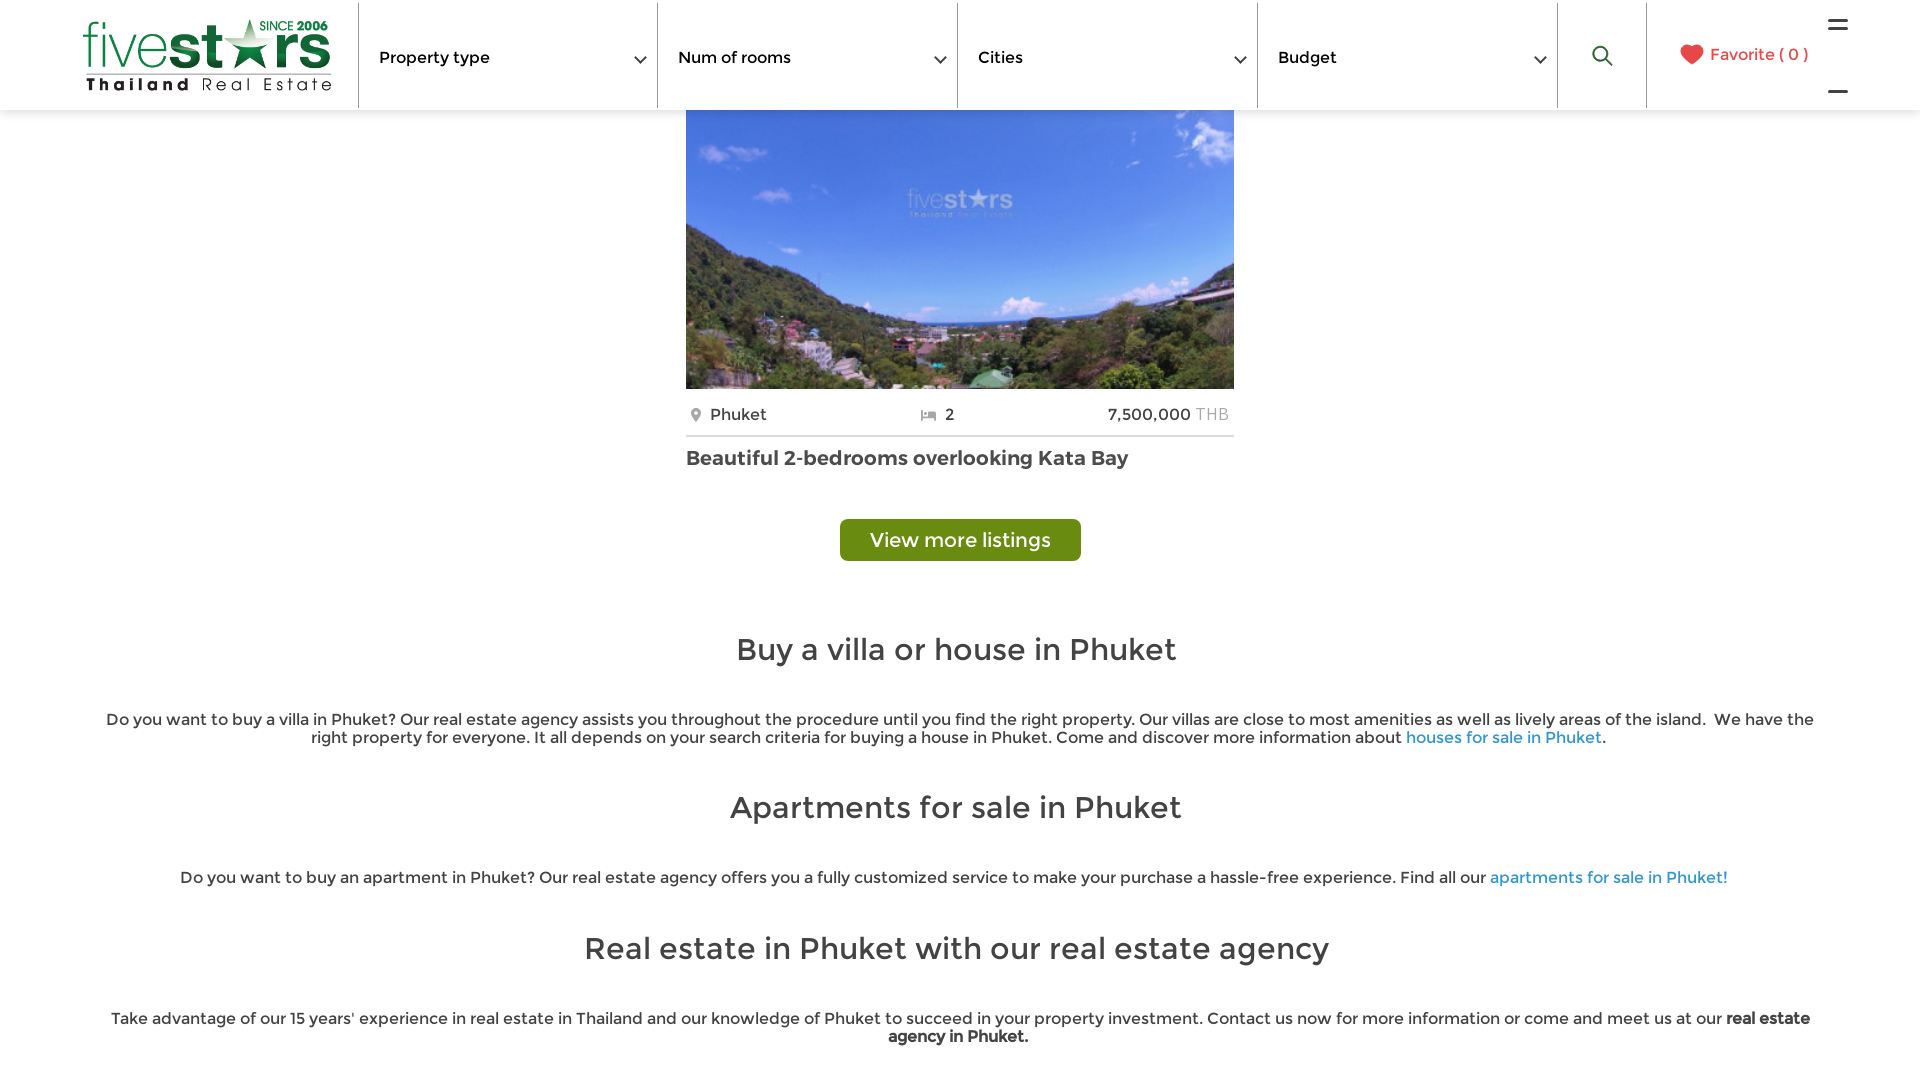

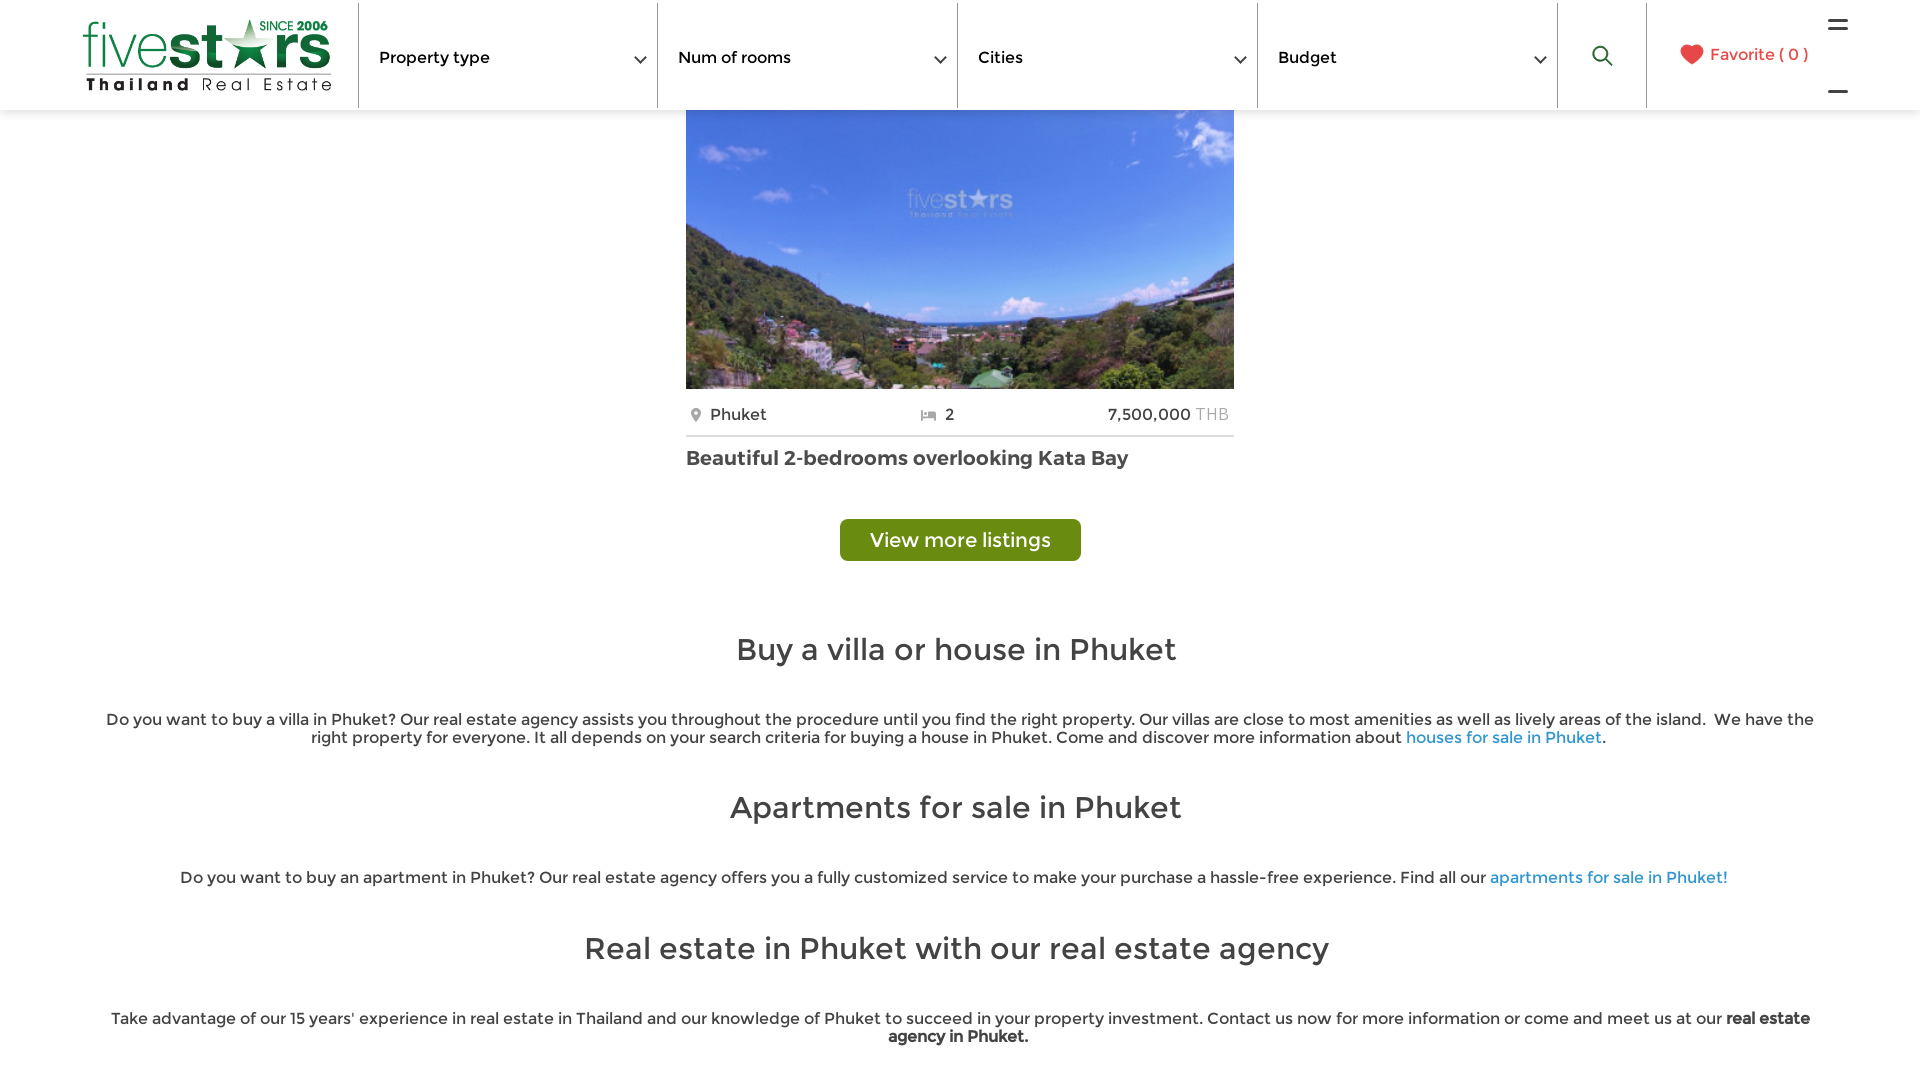